Tests infinite scroll functionality by scrolling down 750 pixels 10 times, then scrolling back up 750 pixels 10 times using JavaScript execution

Starting URL: https://practice.cydeo.com/infinite_scroll

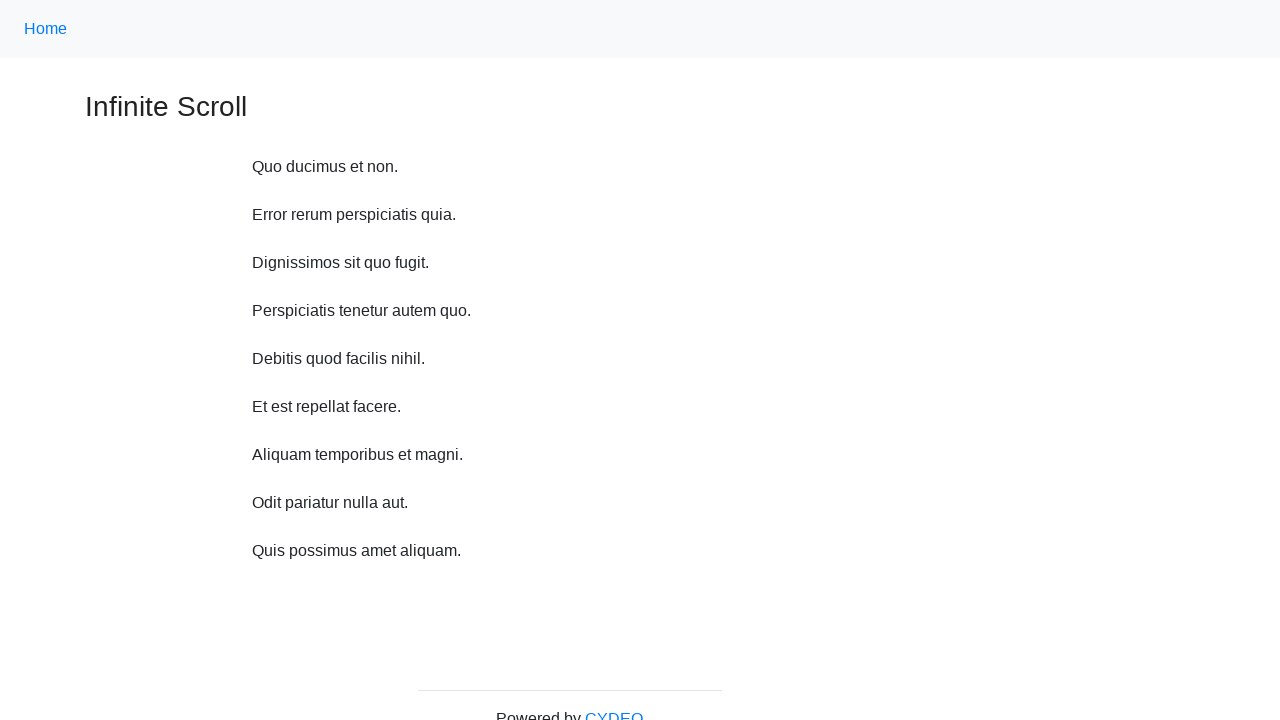

Scrolled down 750 pixels using JavaScript
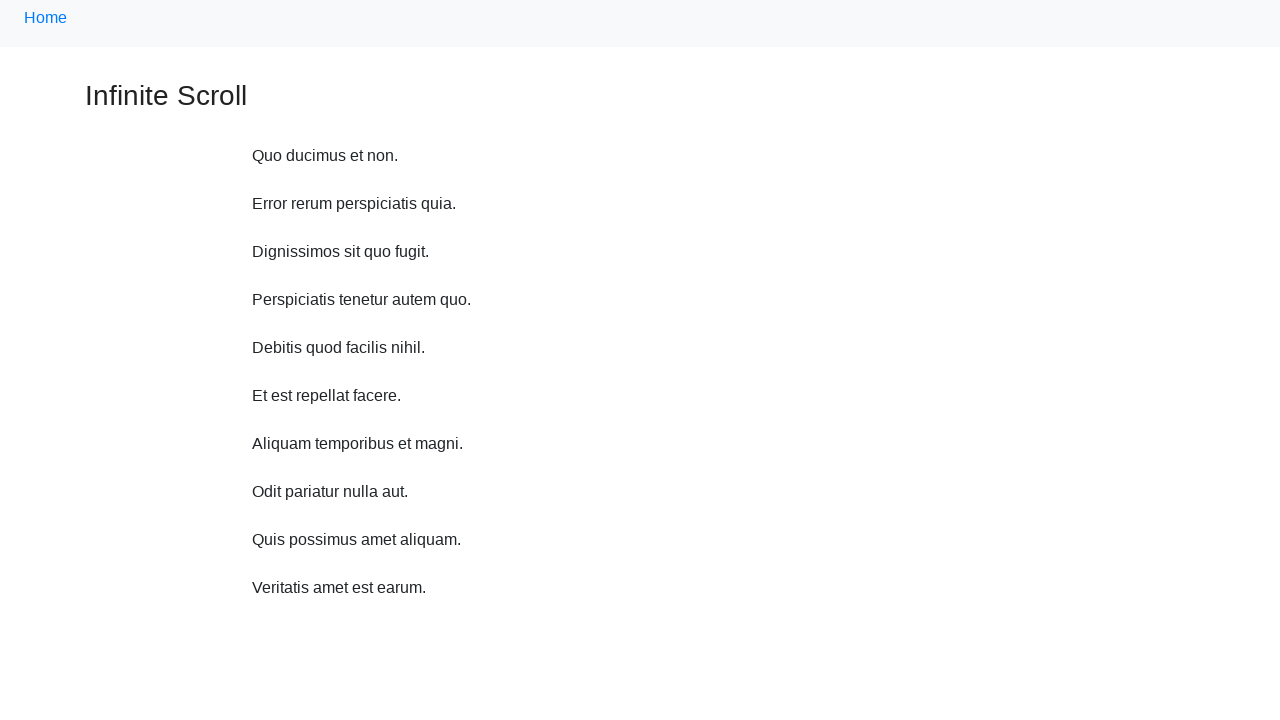

Waited 1000ms before scrolling
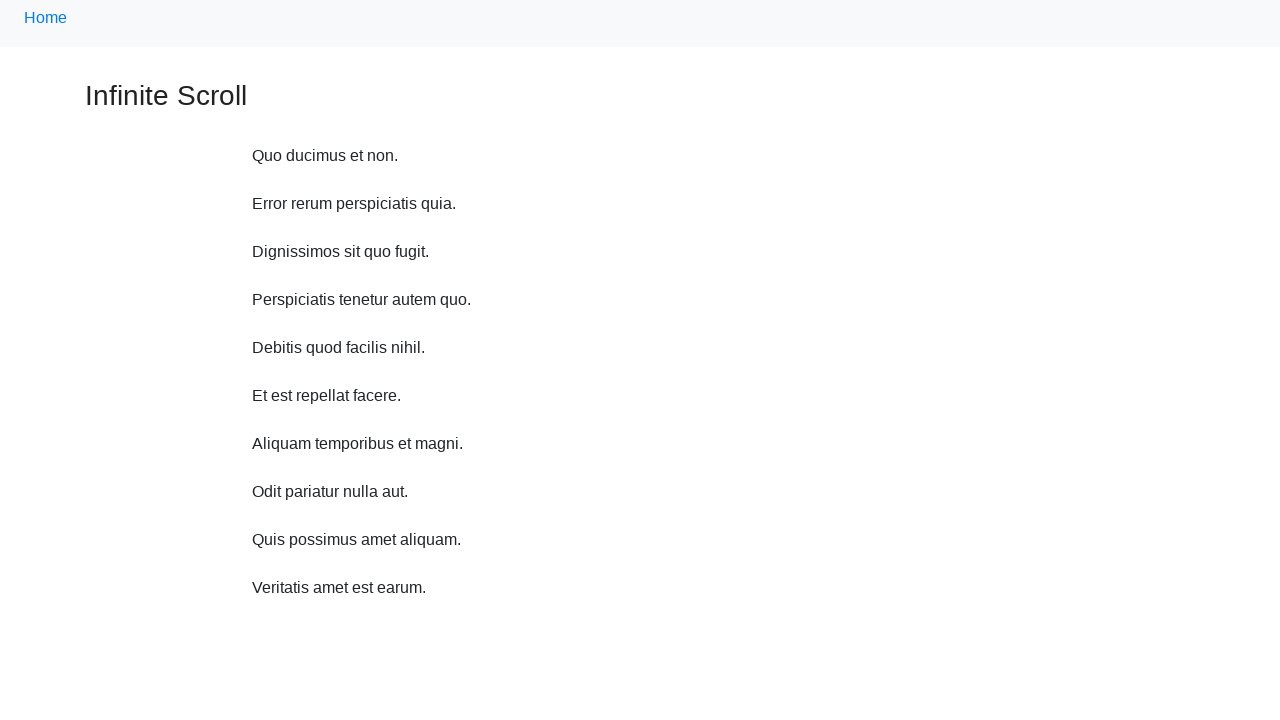

Scrolled down 750 pixels (iteration 1/10)
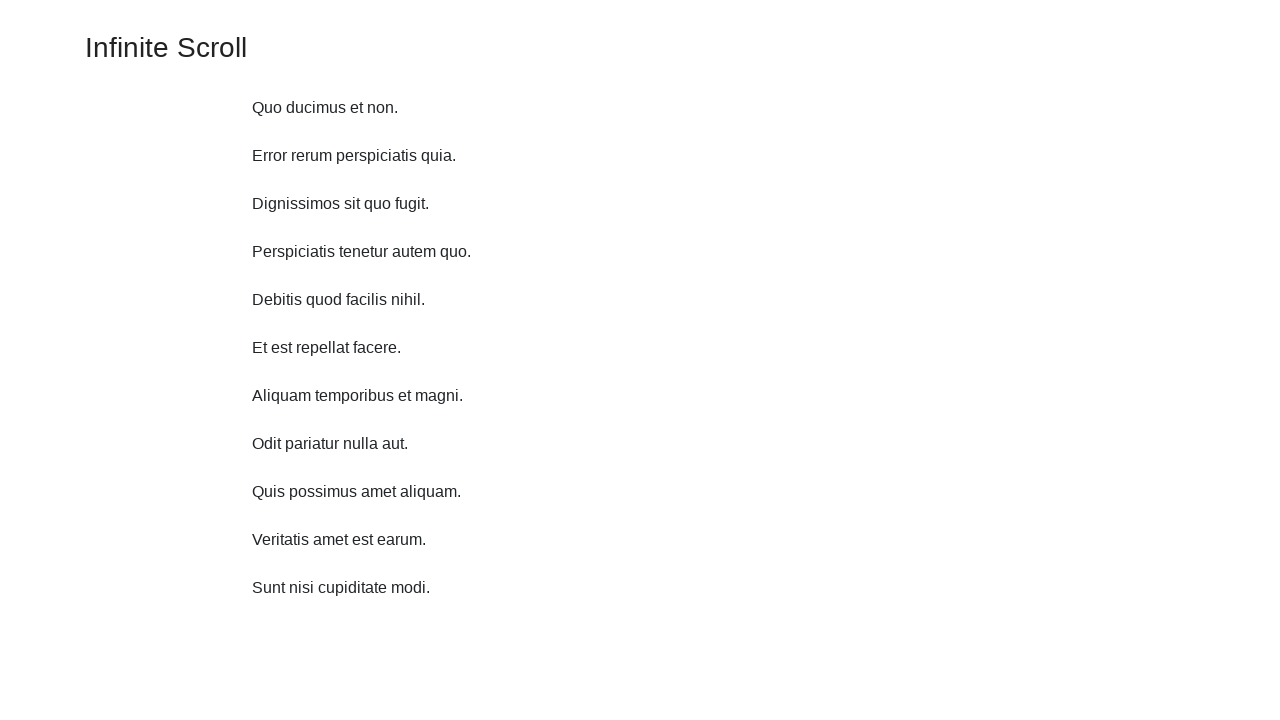

Waited 1000ms before scrolling
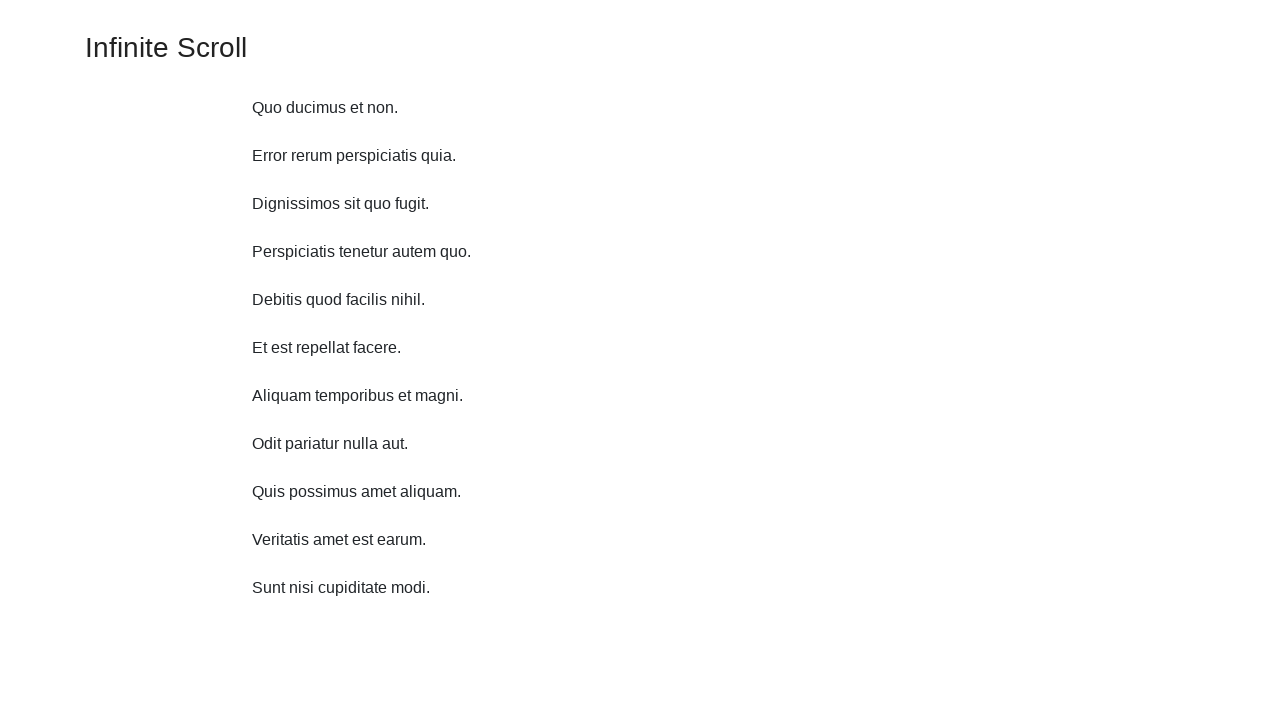

Scrolled down 750 pixels (iteration 2/10)
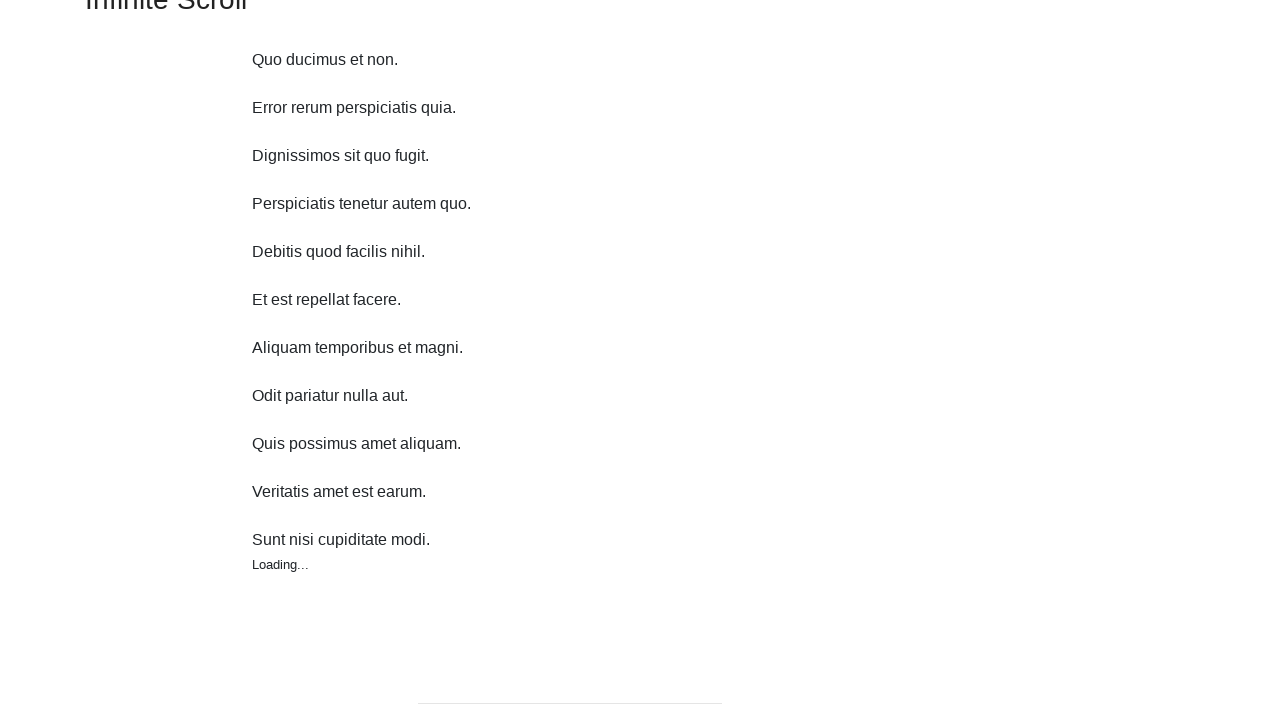

Waited 1000ms before scrolling
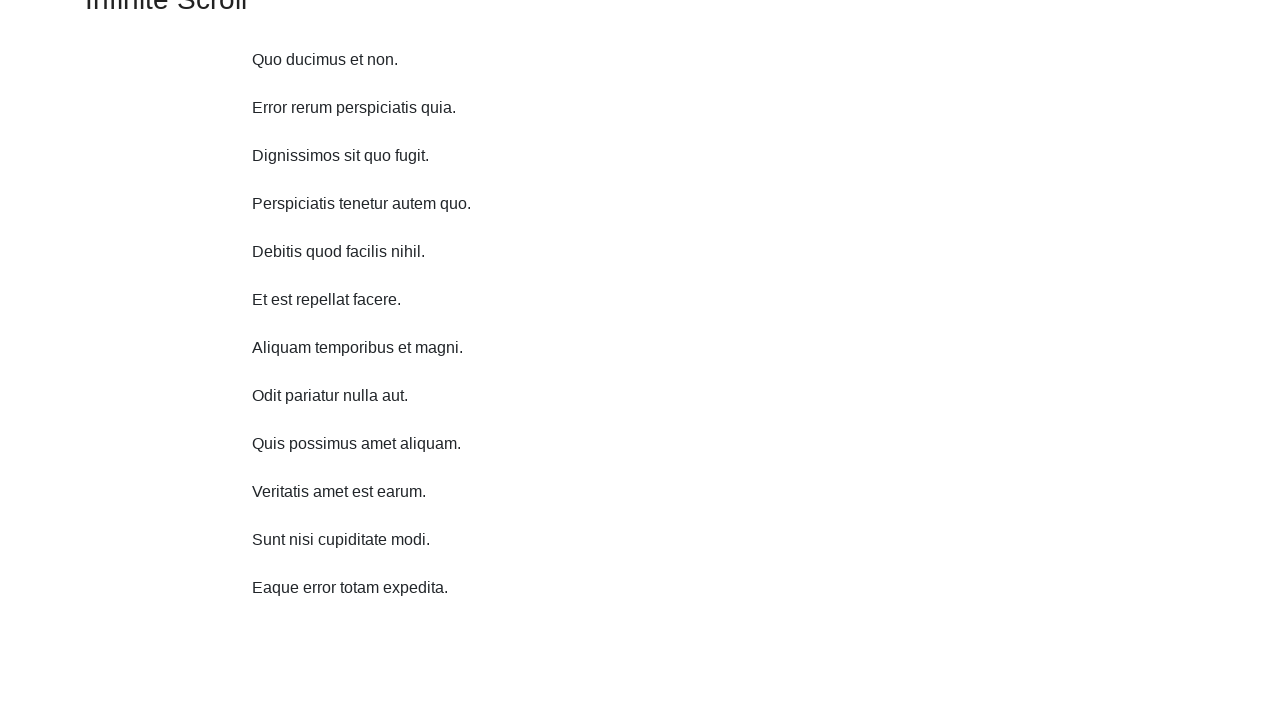

Scrolled down 750 pixels (iteration 3/10)
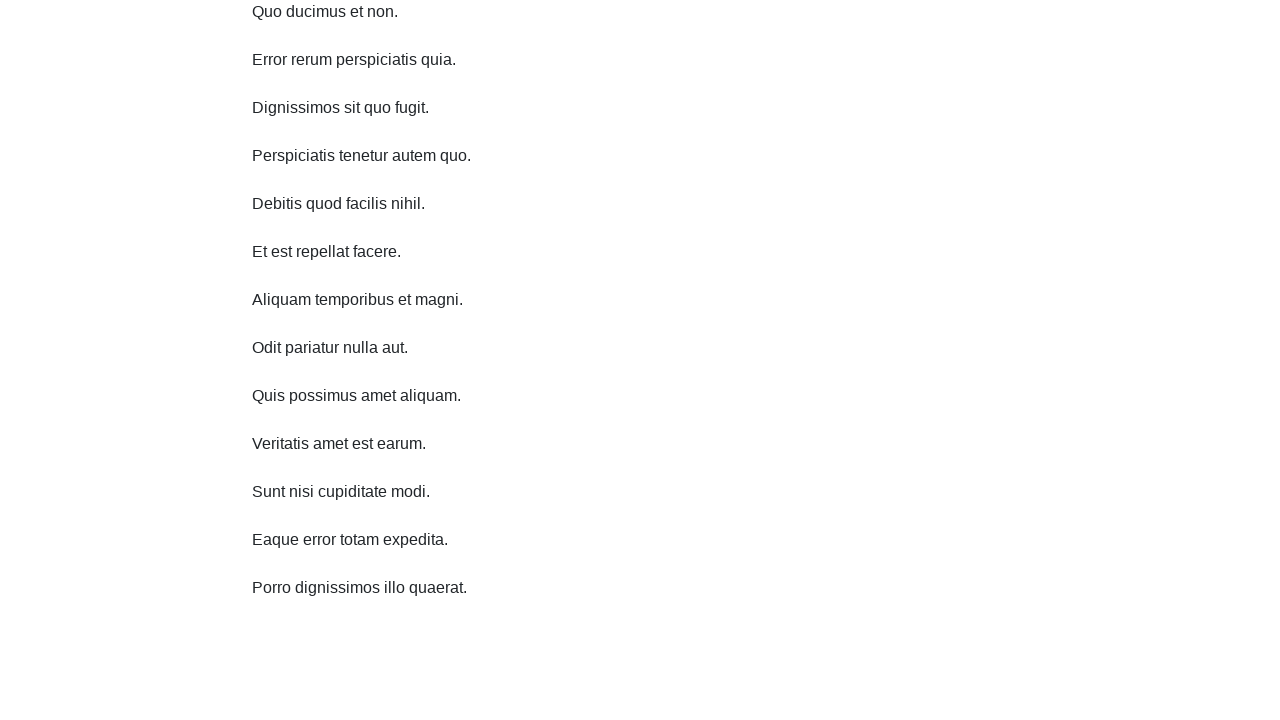

Waited 1000ms before scrolling
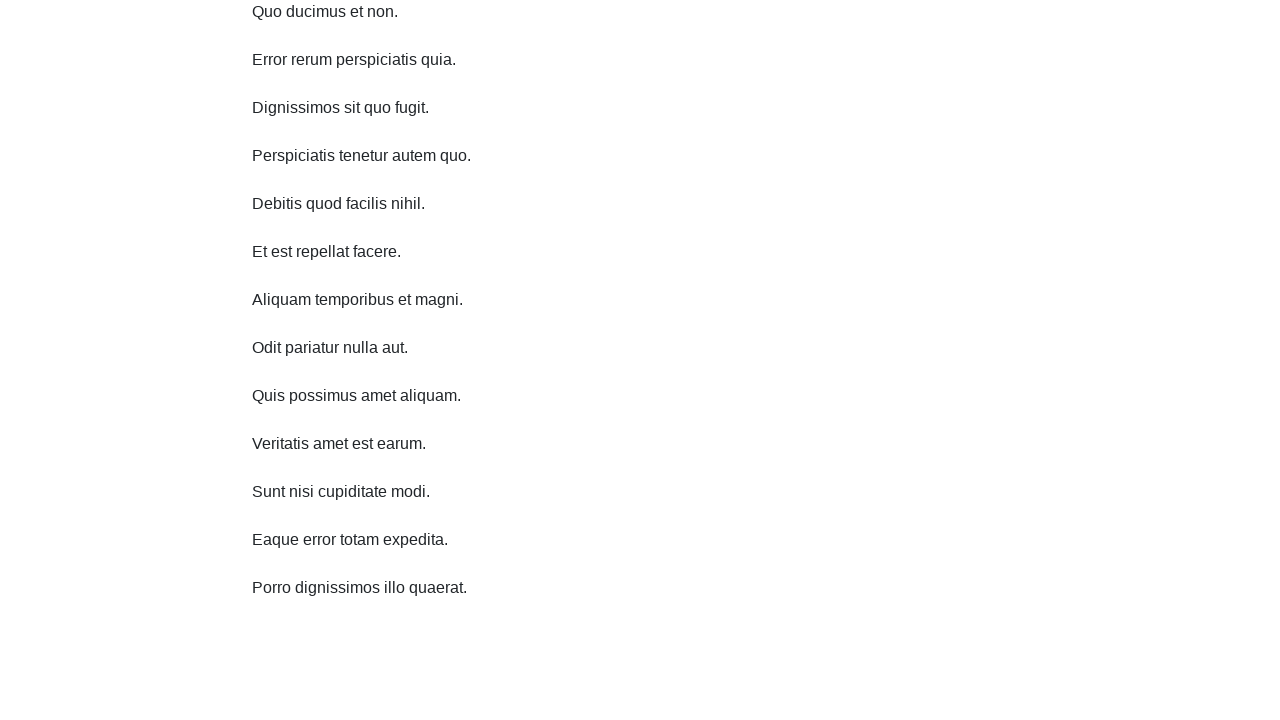

Scrolled down 750 pixels (iteration 4/10)
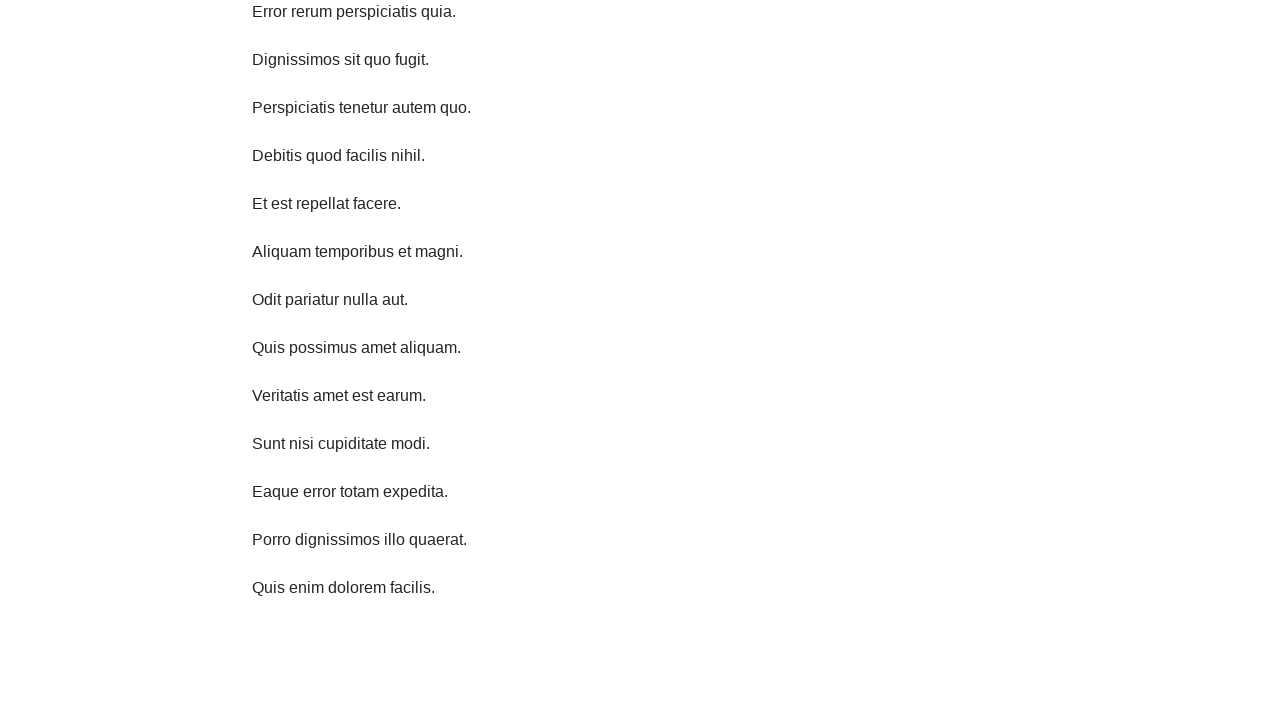

Waited 1000ms before scrolling
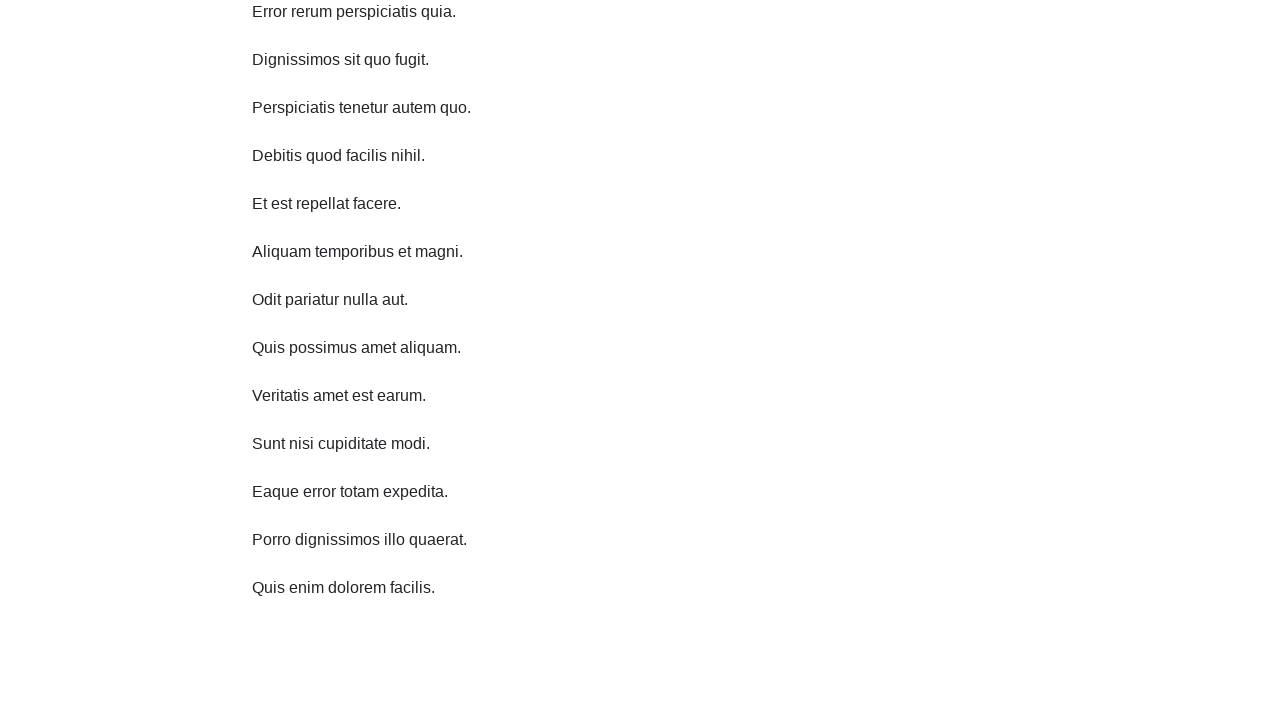

Scrolled down 750 pixels (iteration 5/10)
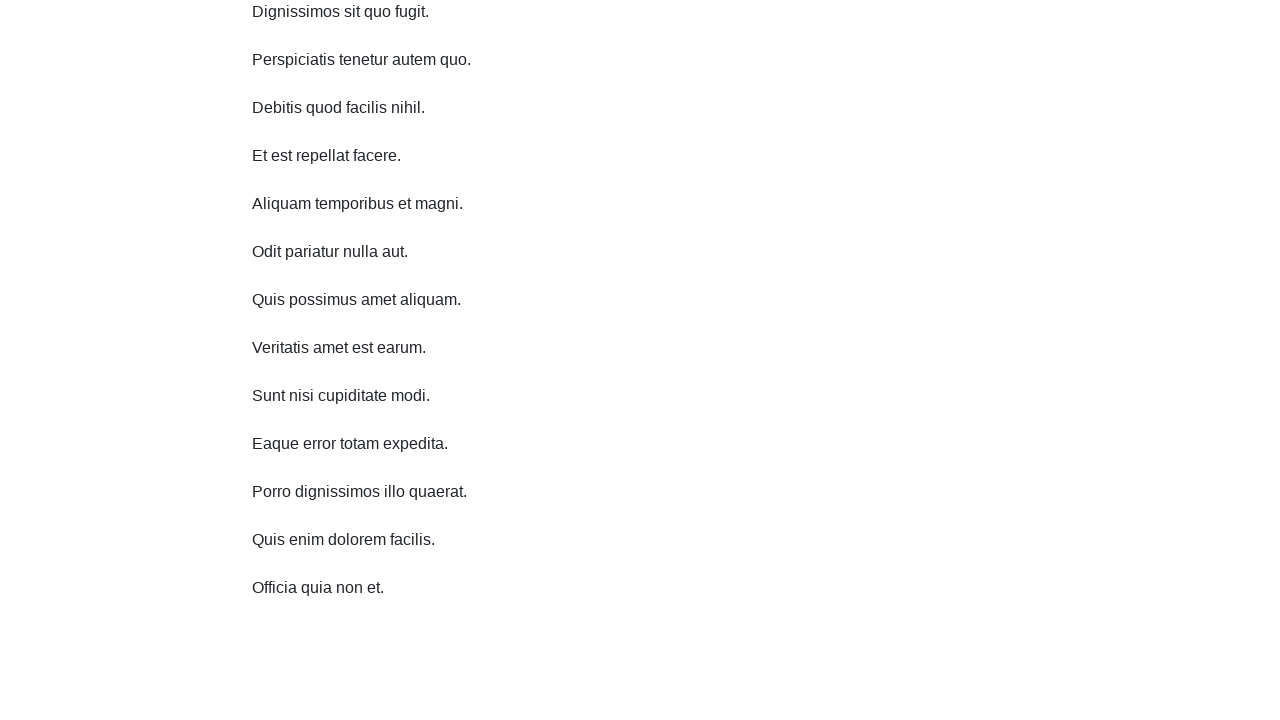

Waited 1000ms before scrolling
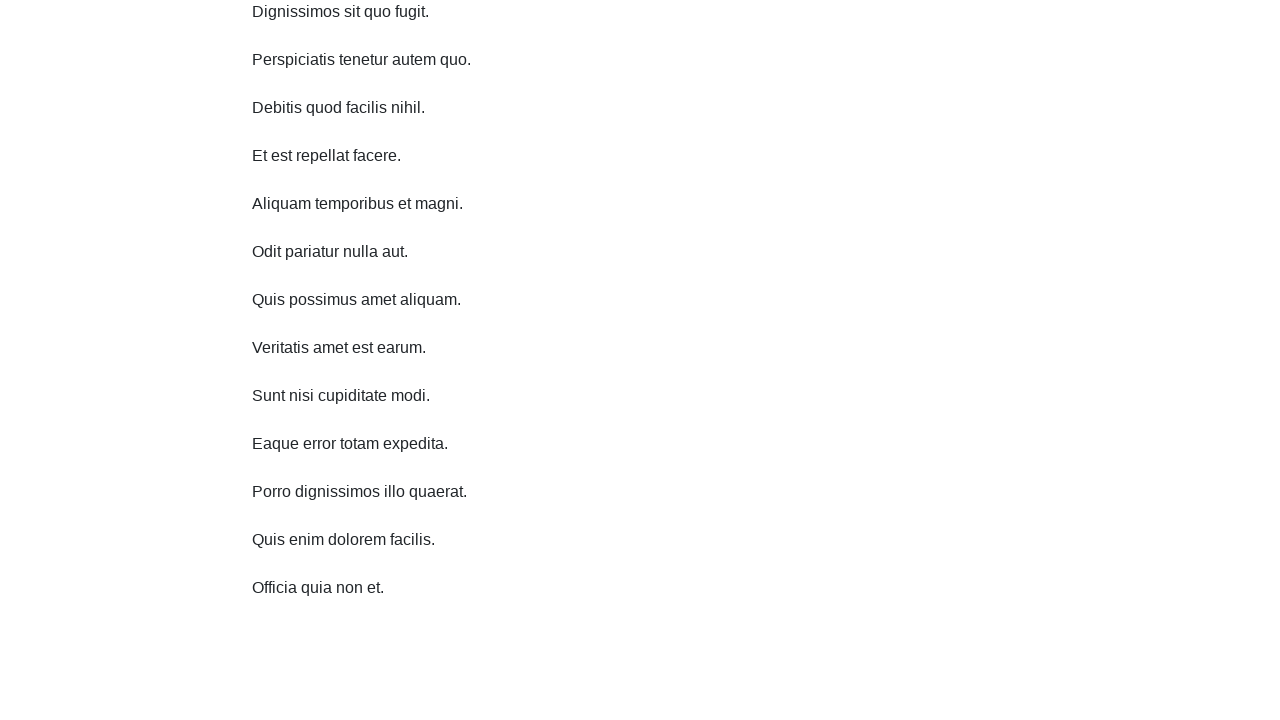

Scrolled down 750 pixels (iteration 6/10)
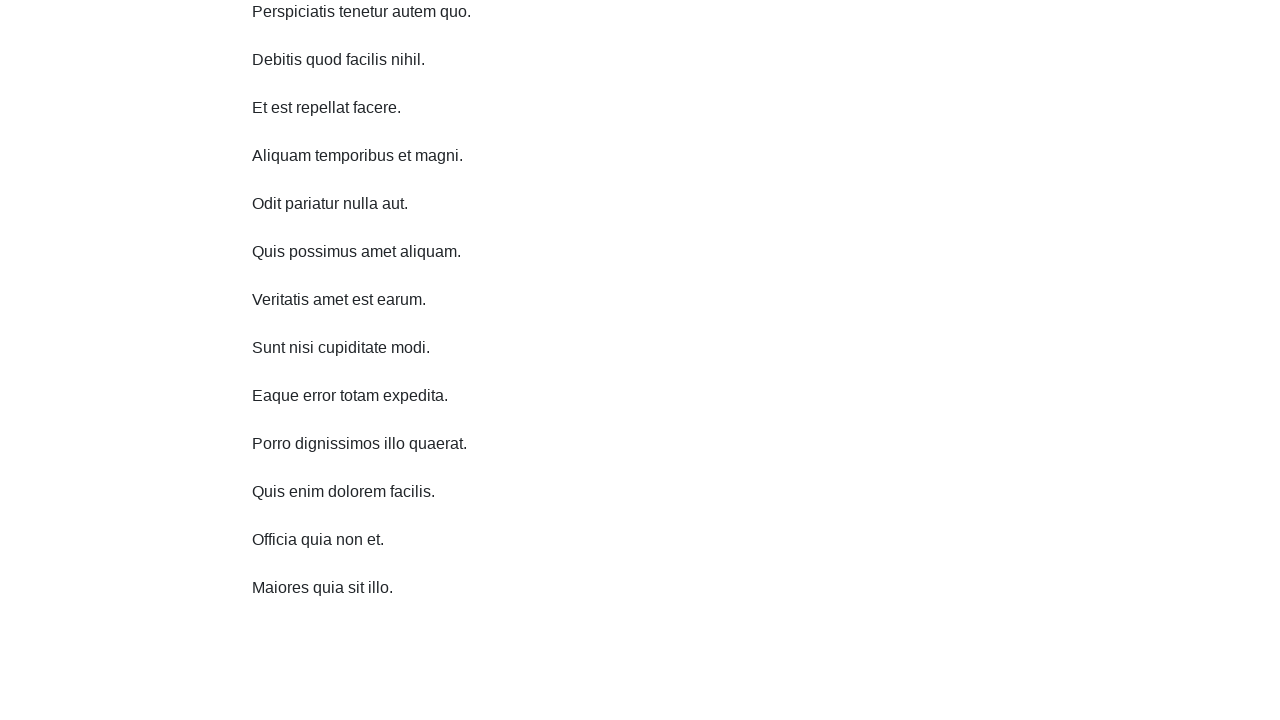

Waited 1000ms before scrolling
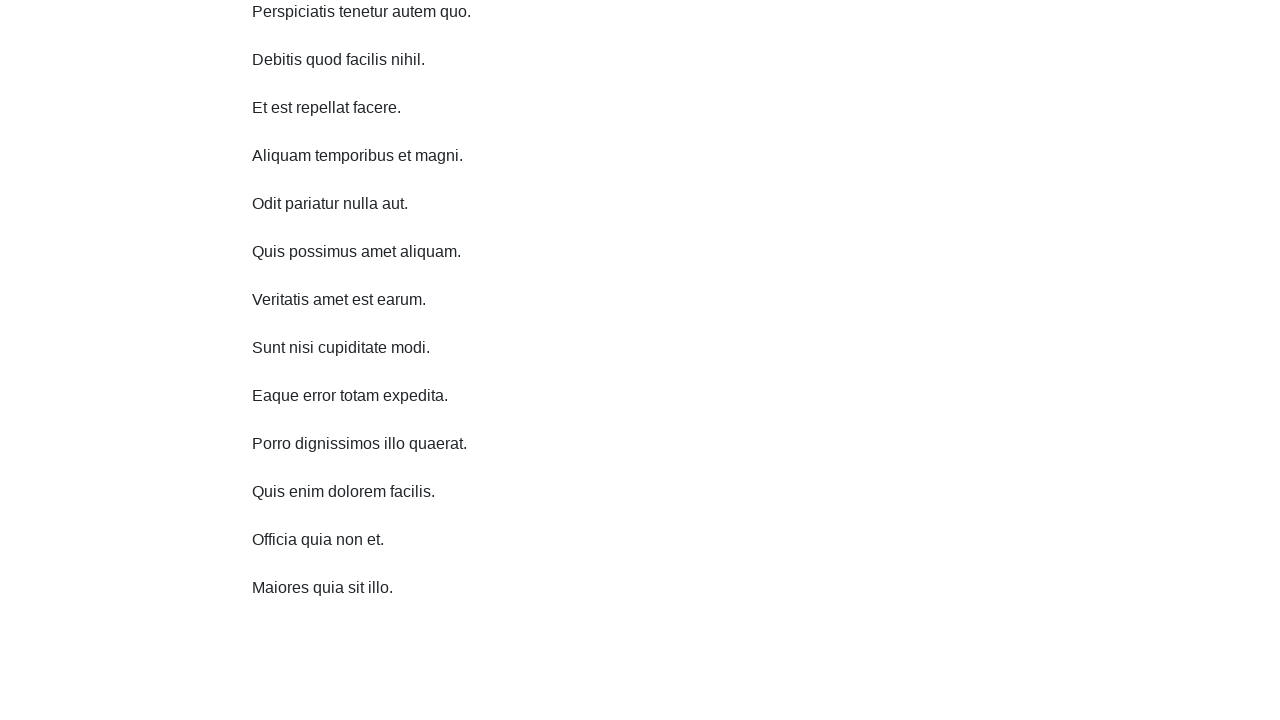

Scrolled down 750 pixels (iteration 7/10)
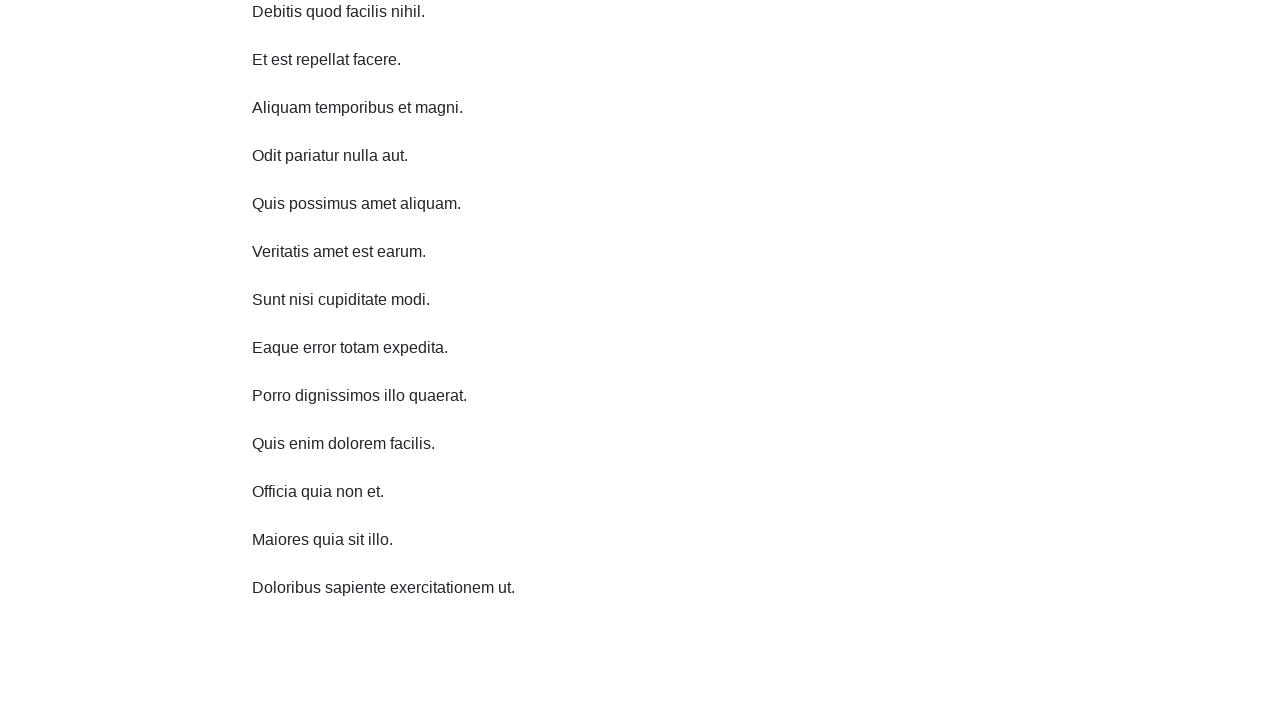

Waited 1000ms before scrolling
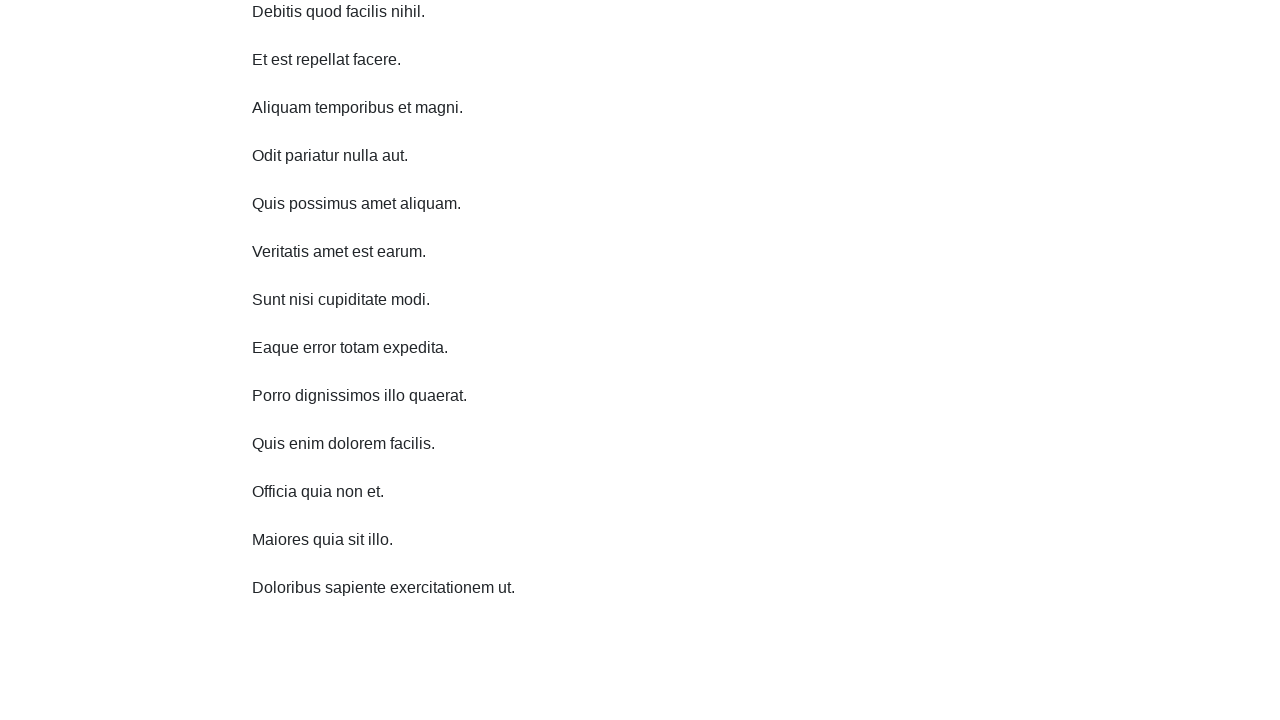

Scrolled down 750 pixels (iteration 8/10)
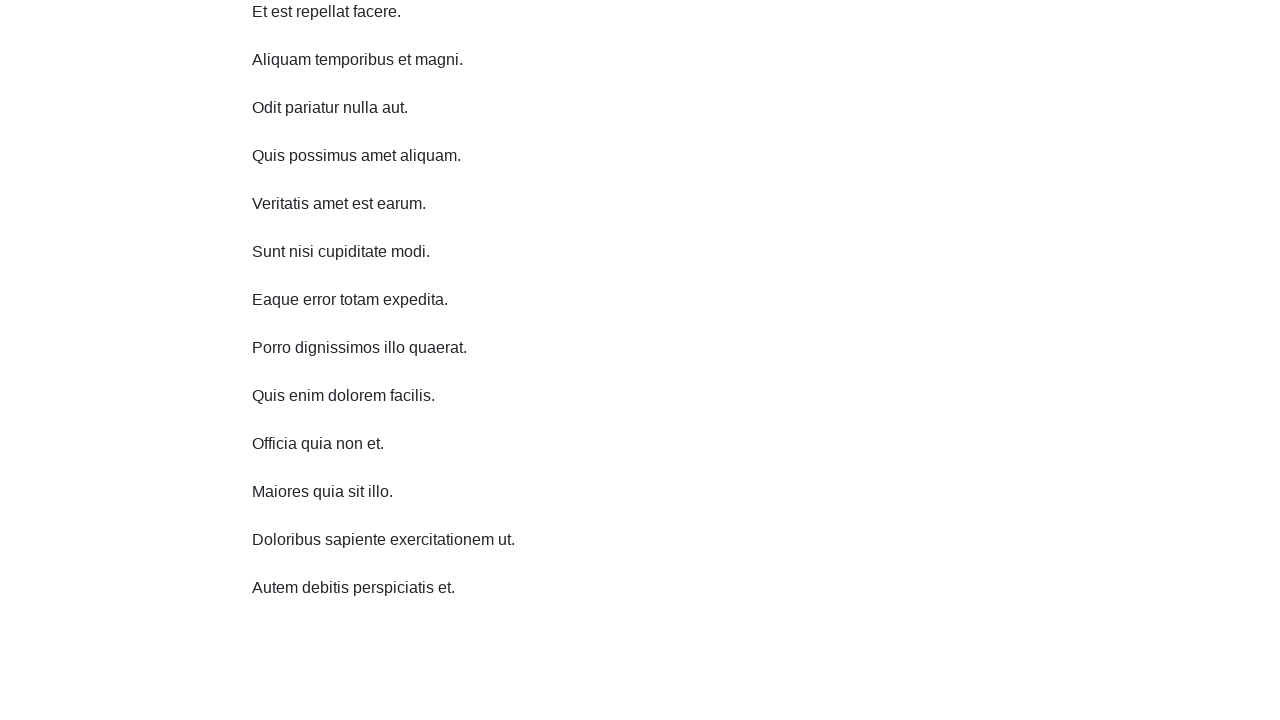

Waited 1000ms before scrolling
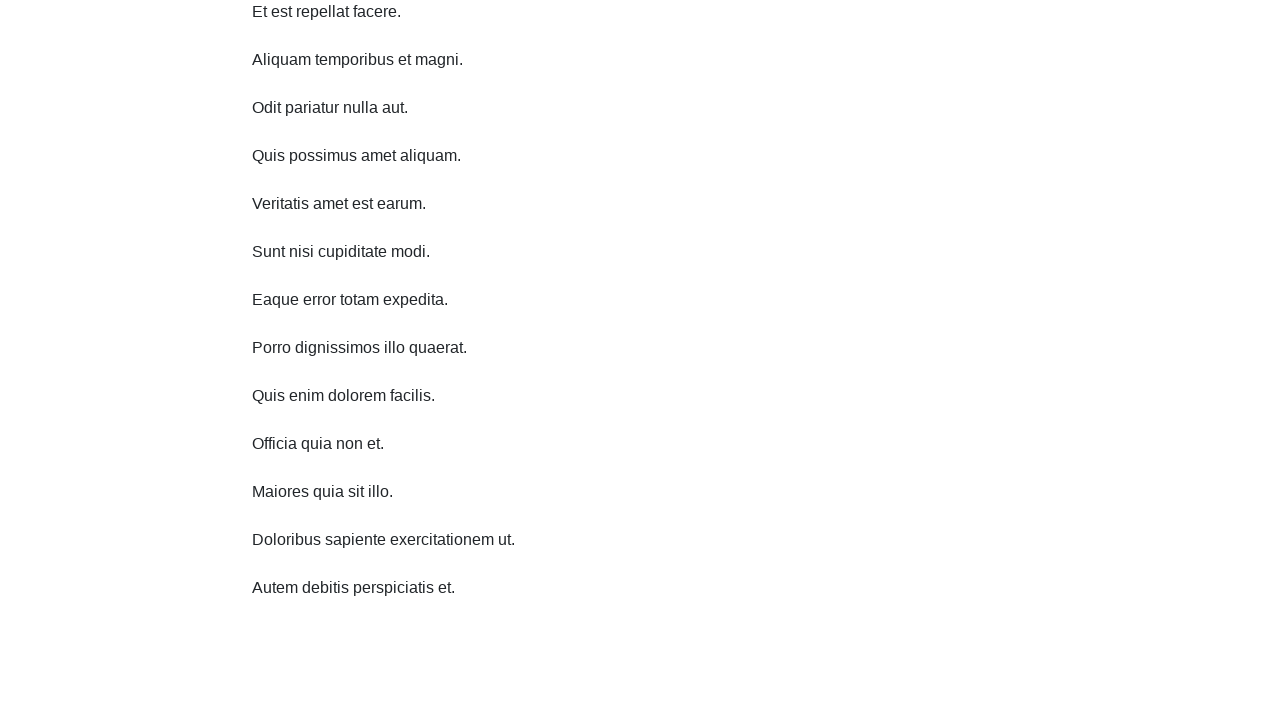

Scrolled down 750 pixels (iteration 9/10)
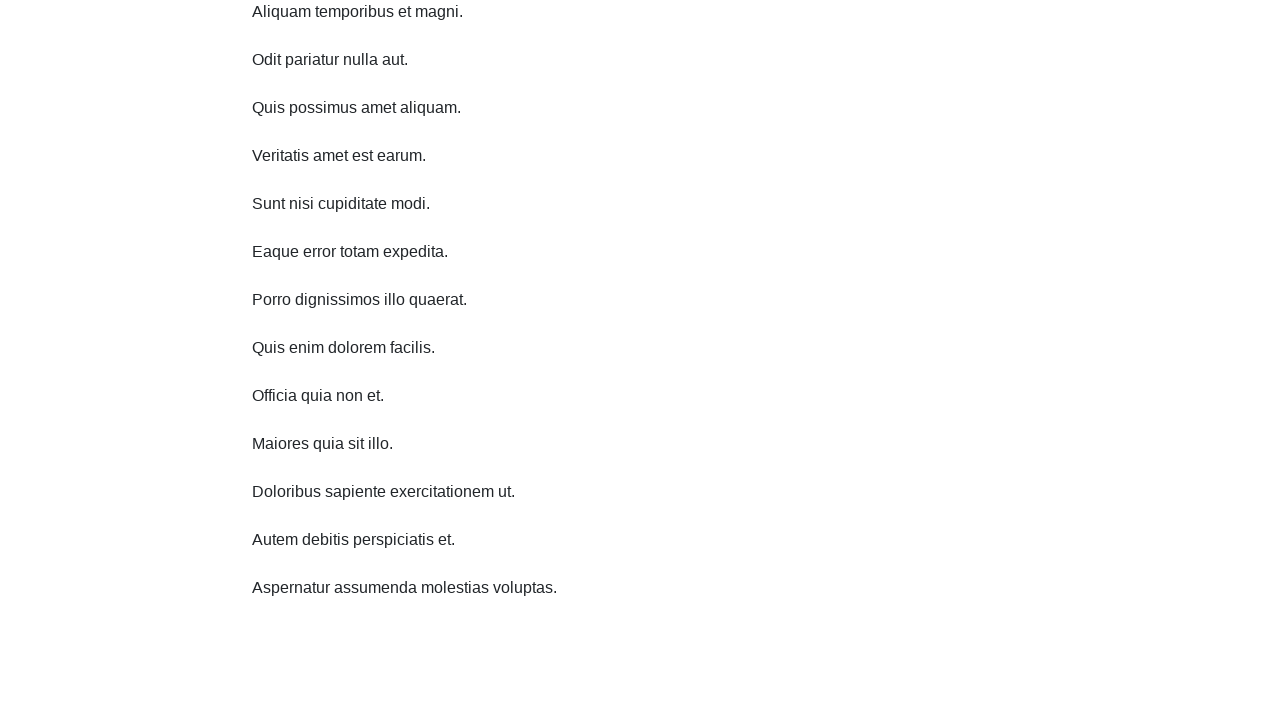

Waited 1000ms before scrolling
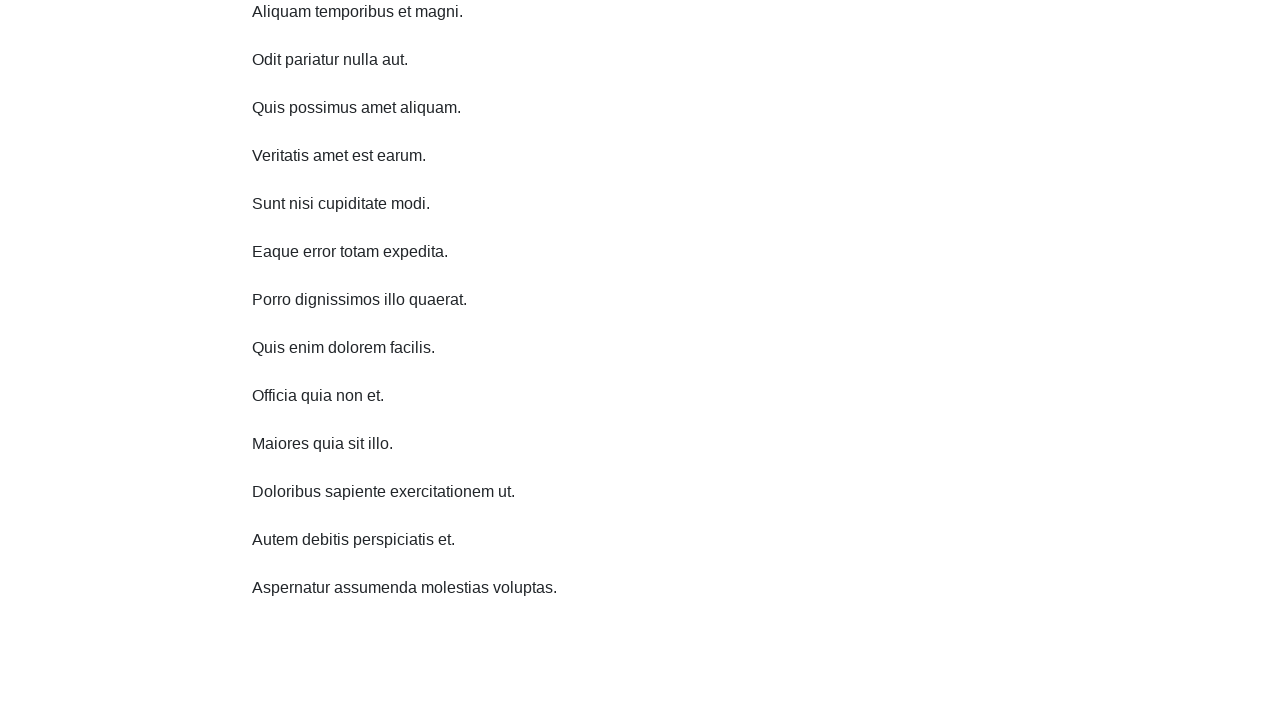

Scrolled down 750 pixels (iteration 10/10)
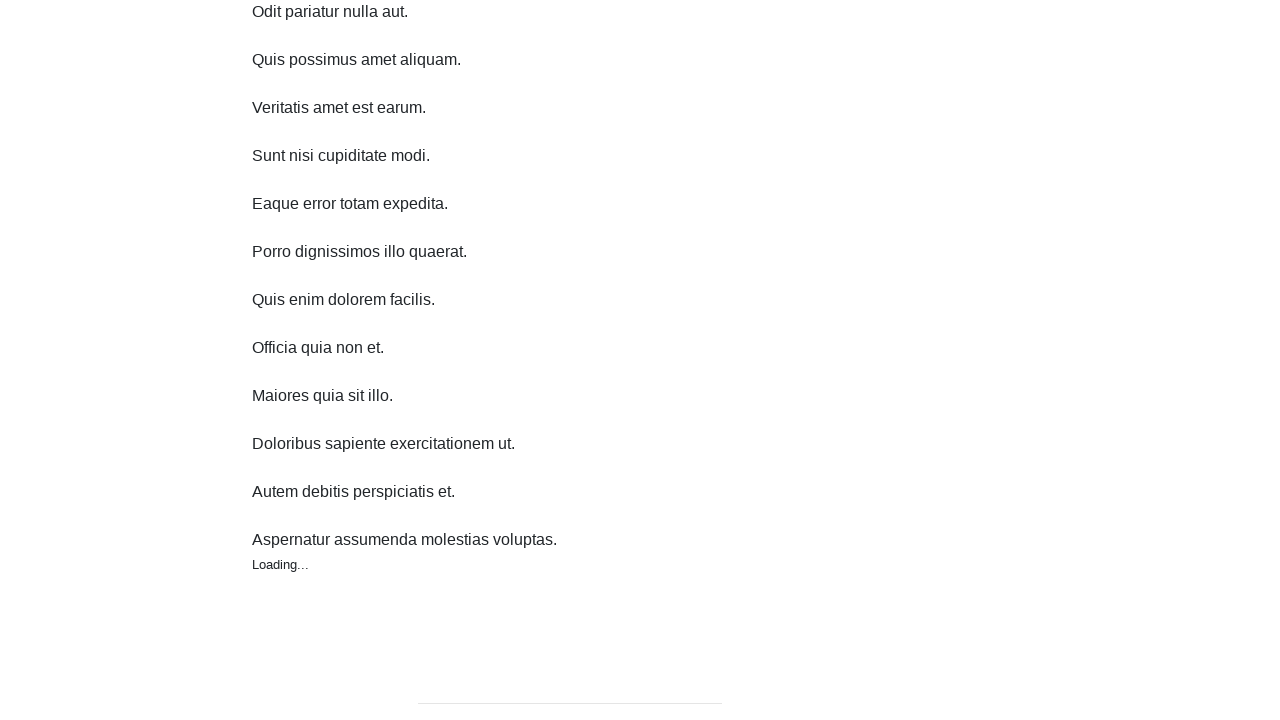

Waited 1000ms before scrolling up
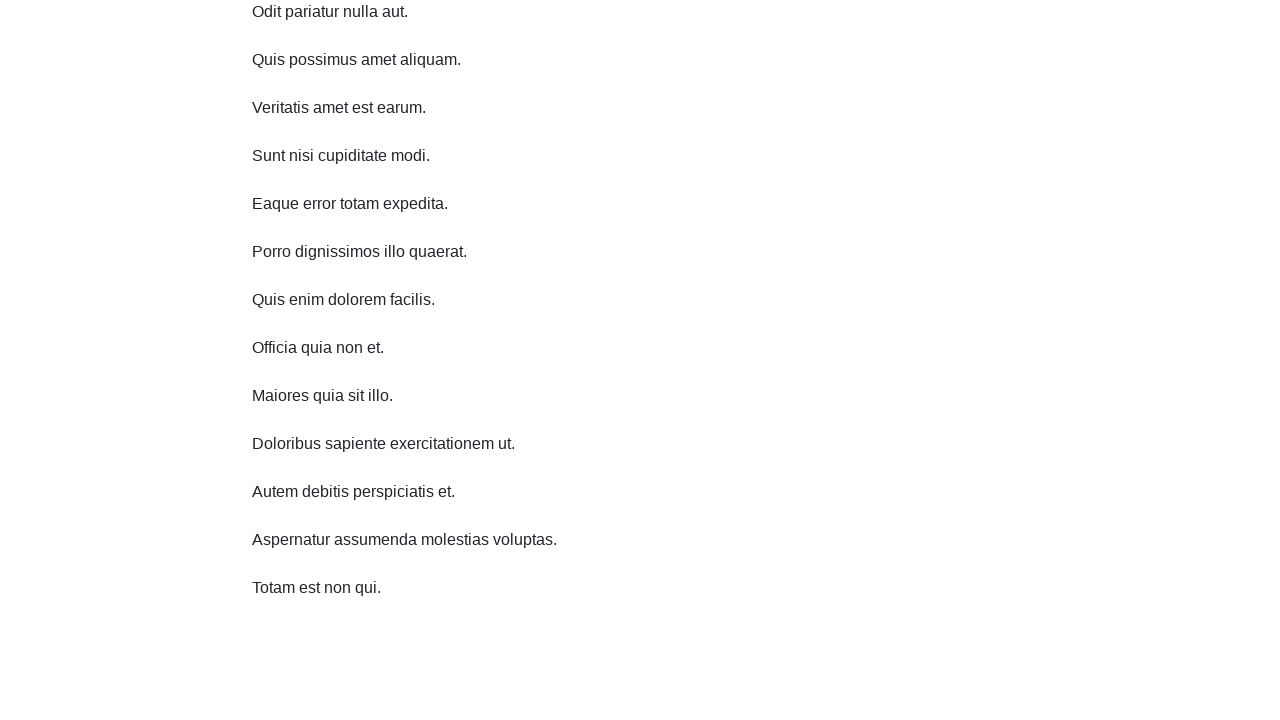

Scrolled up 750 pixels (iteration 1/10)
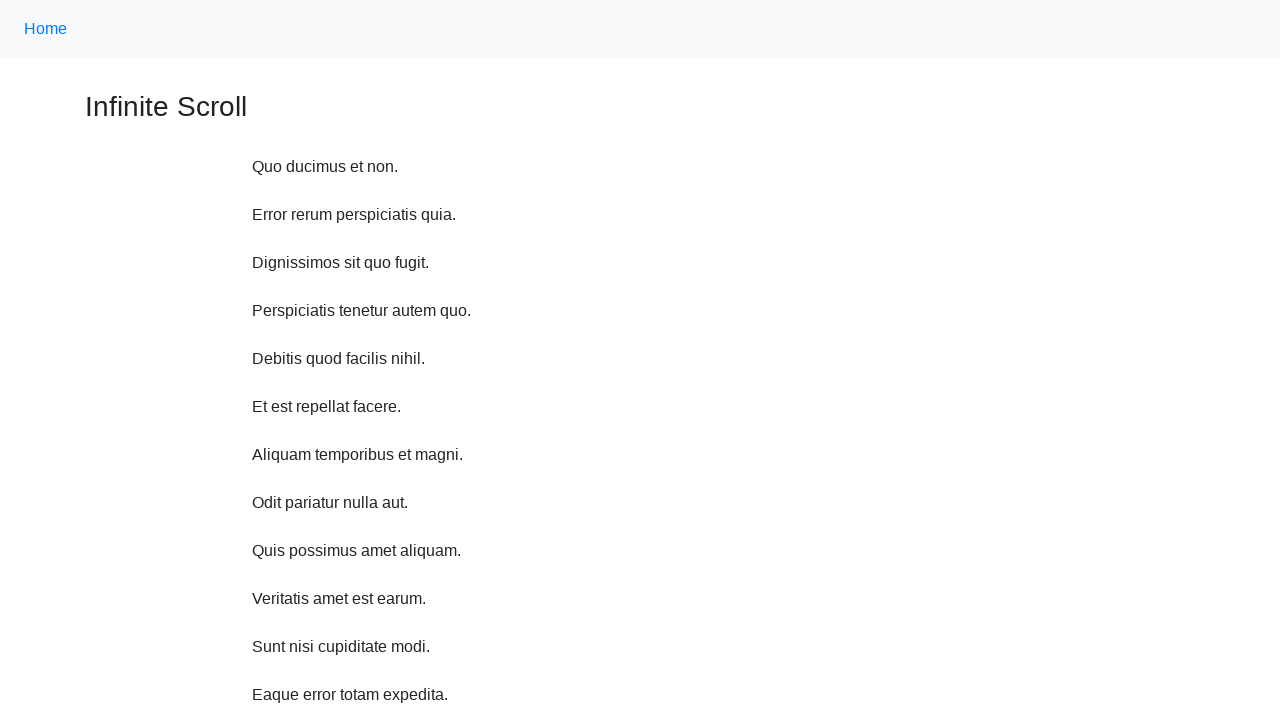

Waited 1000ms before scrolling up
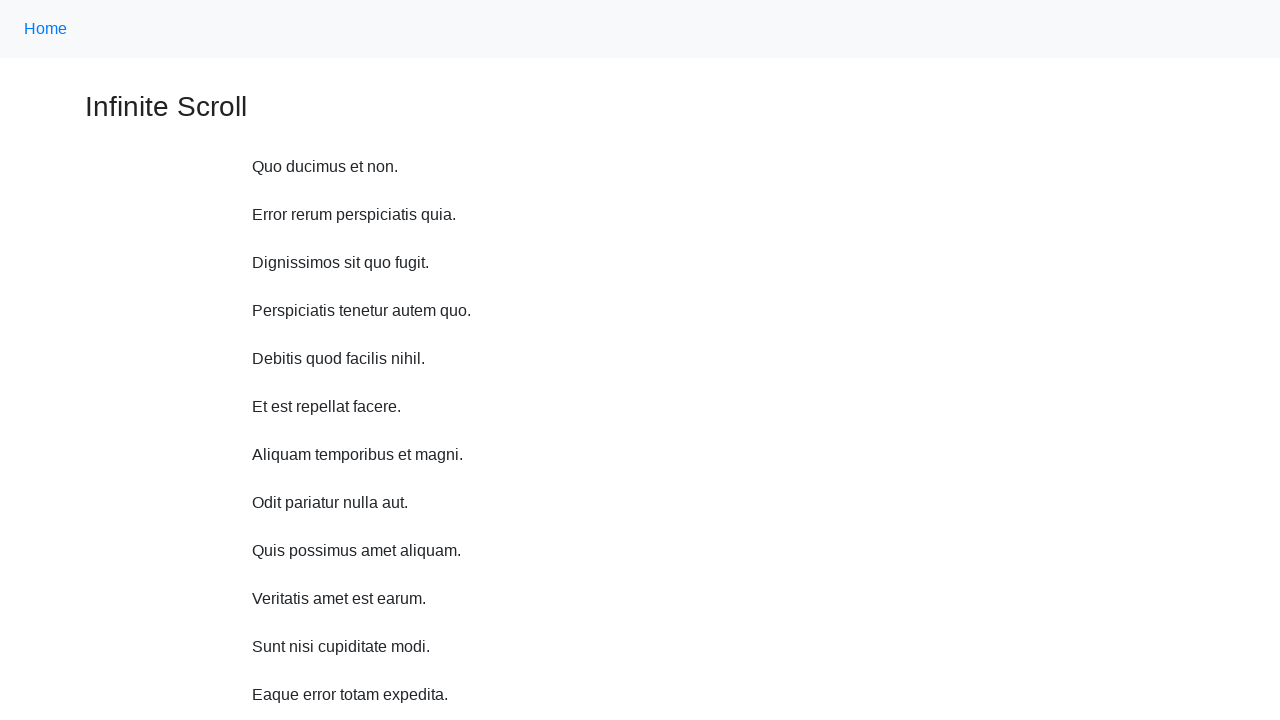

Scrolled up 750 pixels (iteration 2/10)
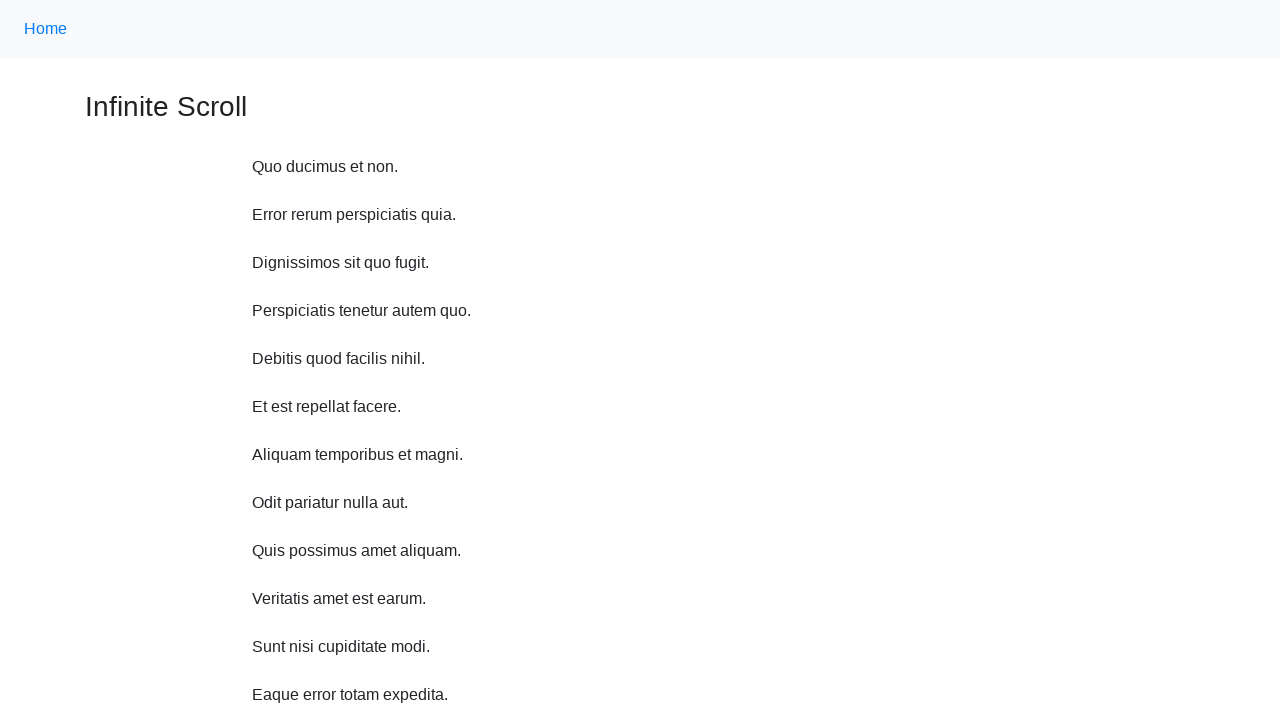

Waited 1000ms before scrolling up
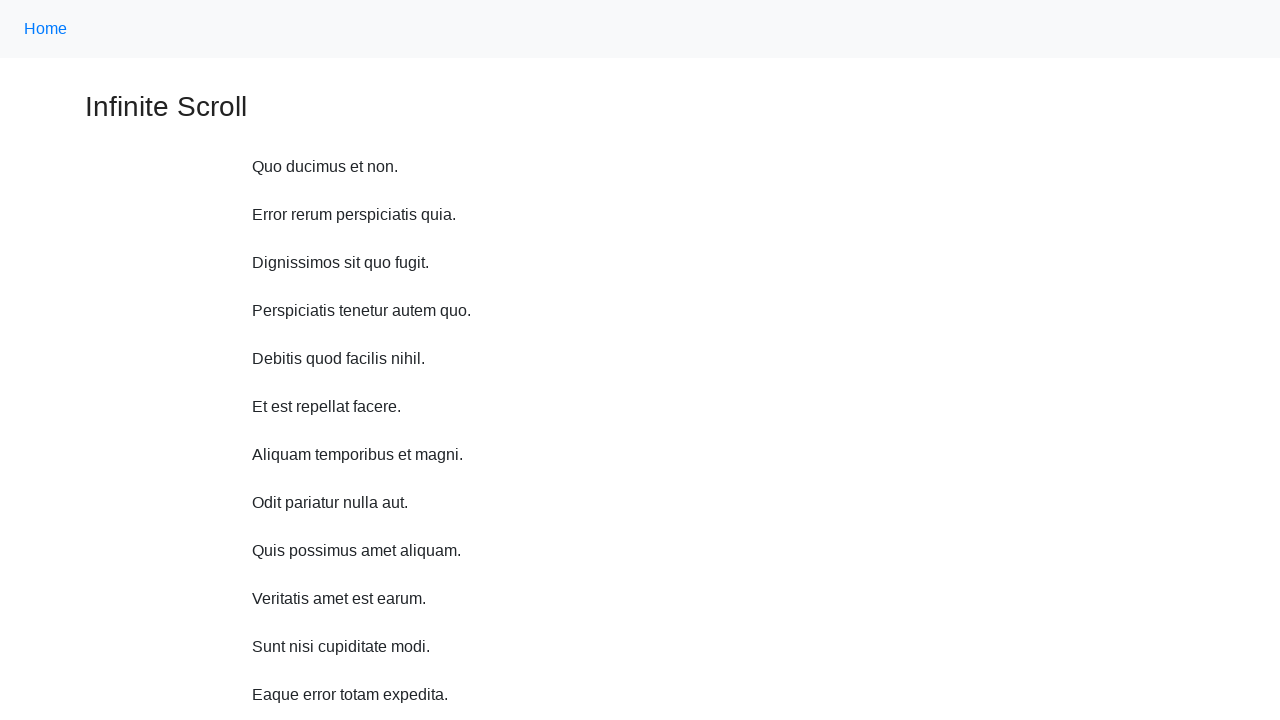

Scrolled up 750 pixels (iteration 3/10)
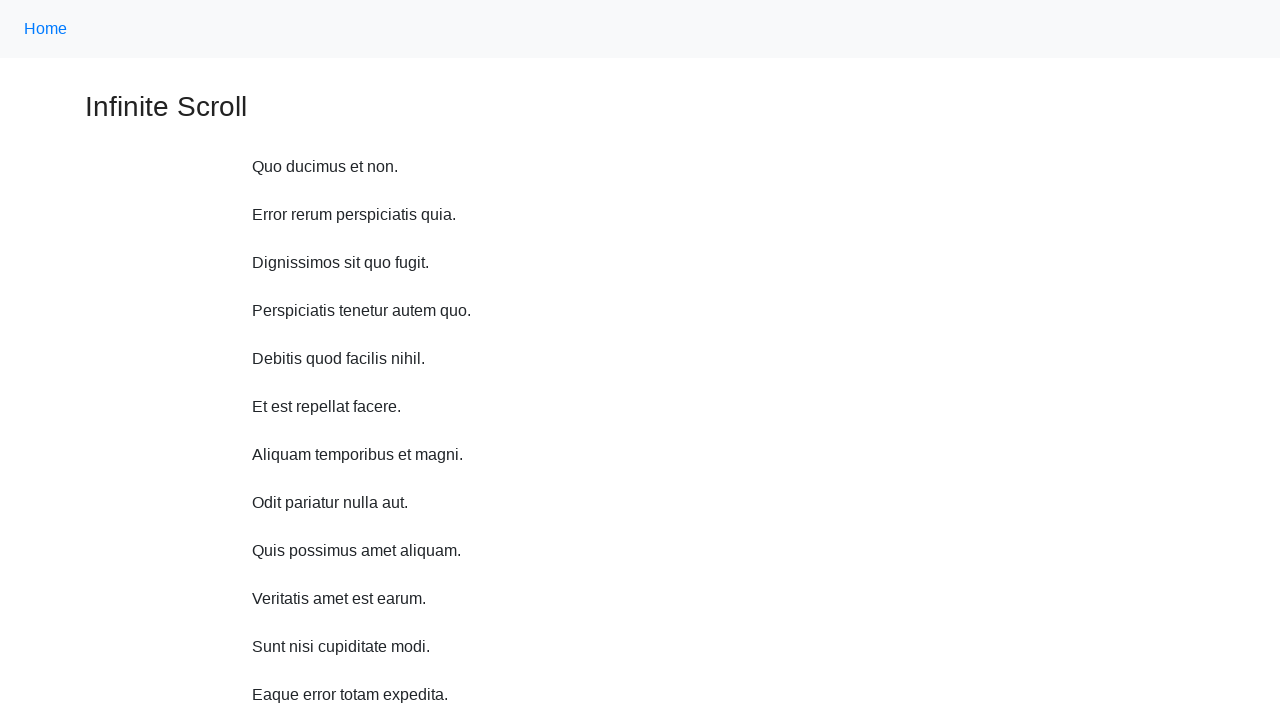

Waited 1000ms before scrolling up
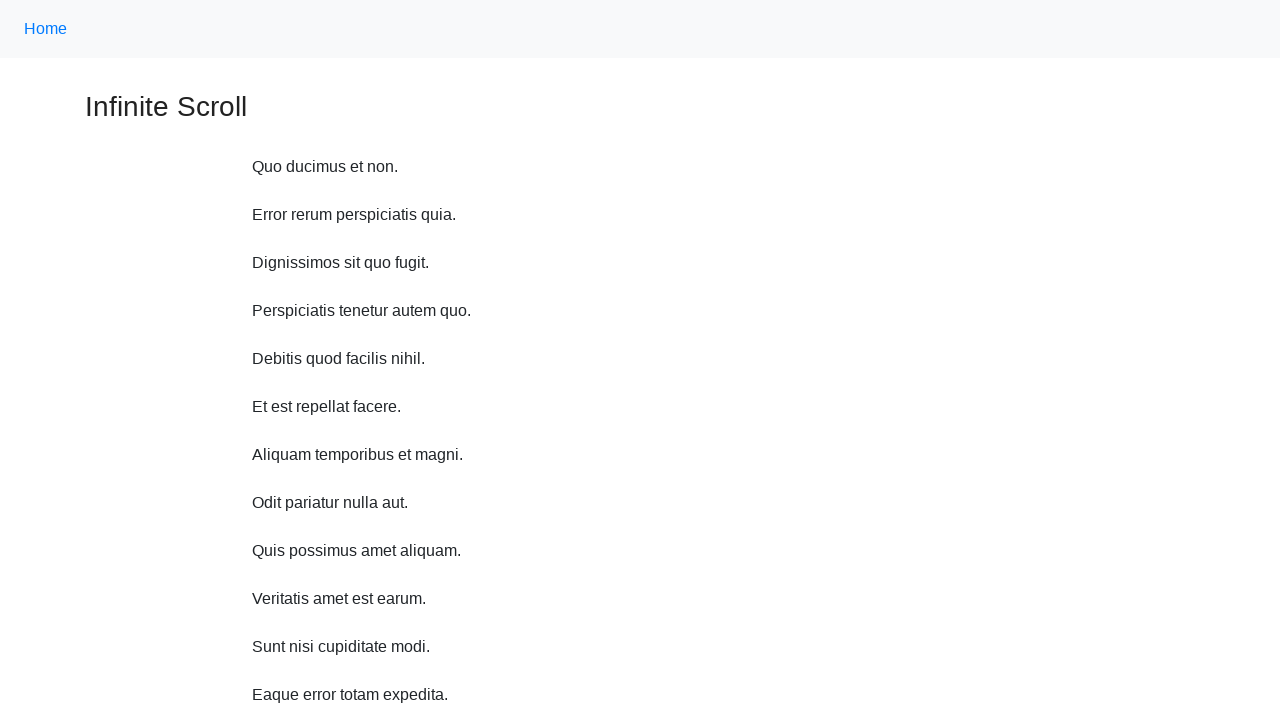

Scrolled up 750 pixels (iteration 4/10)
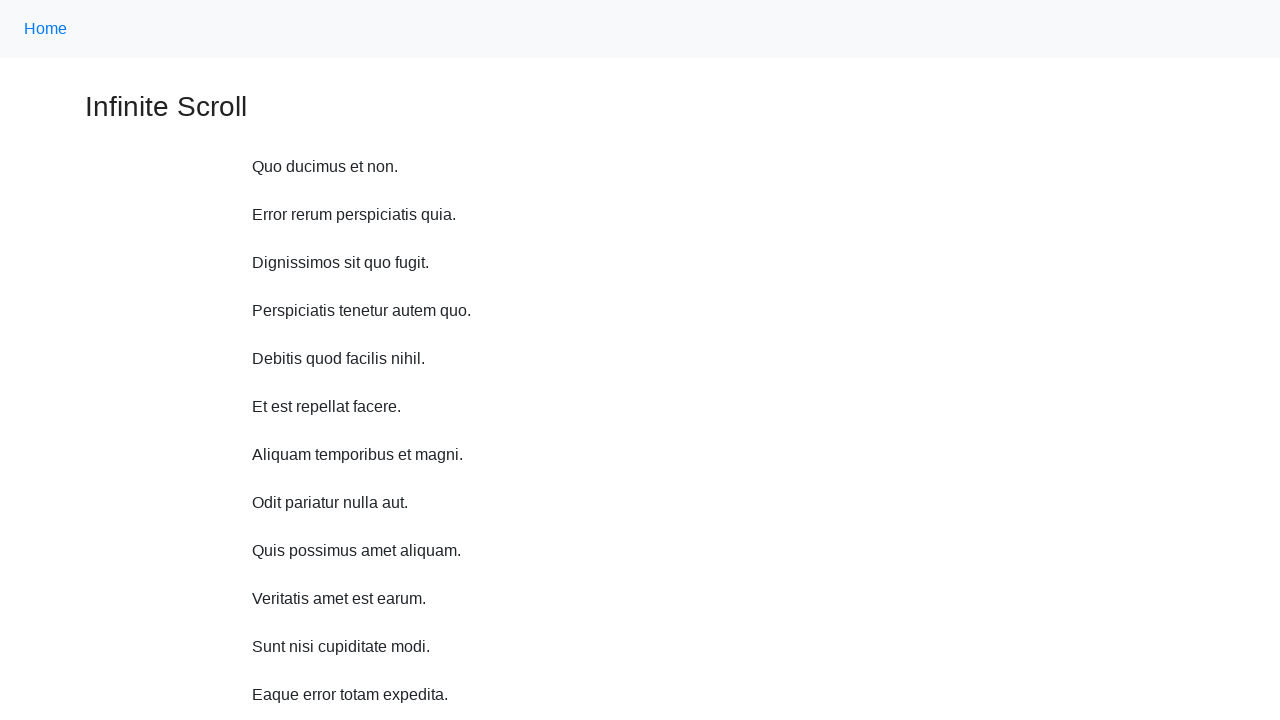

Waited 1000ms before scrolling up
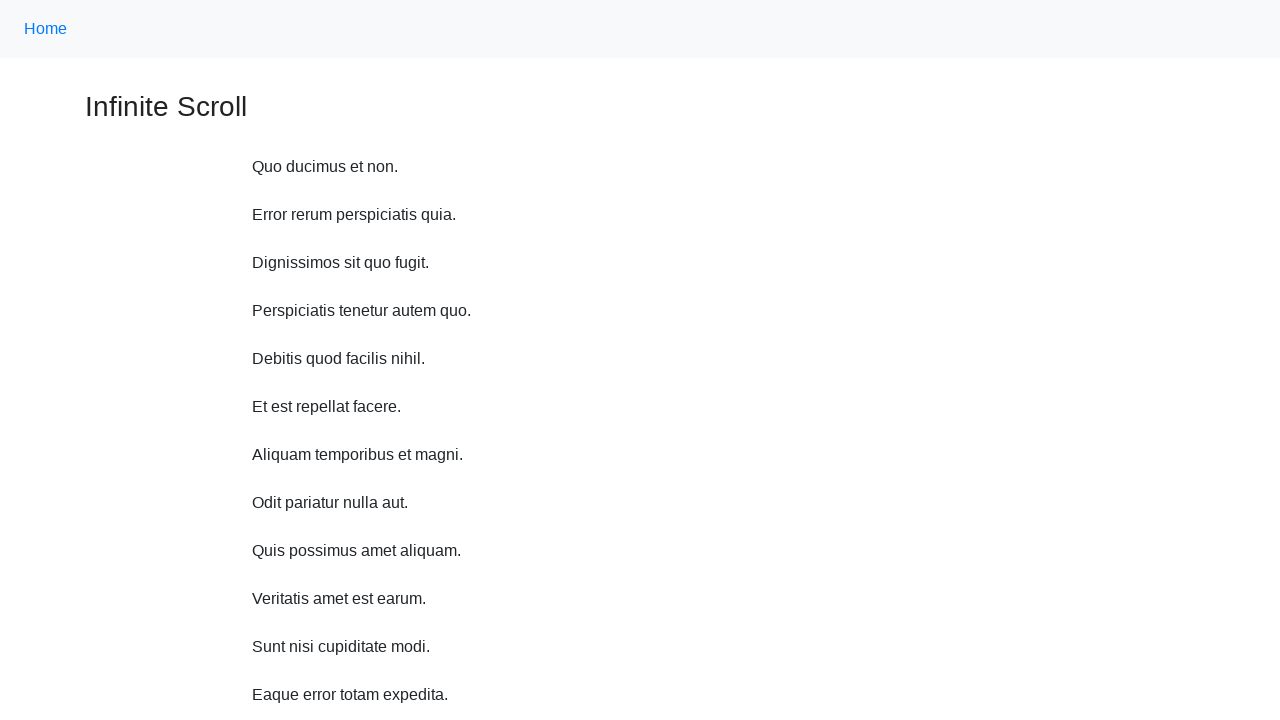

Scrolled up 750 pixels (iteration 5/10)
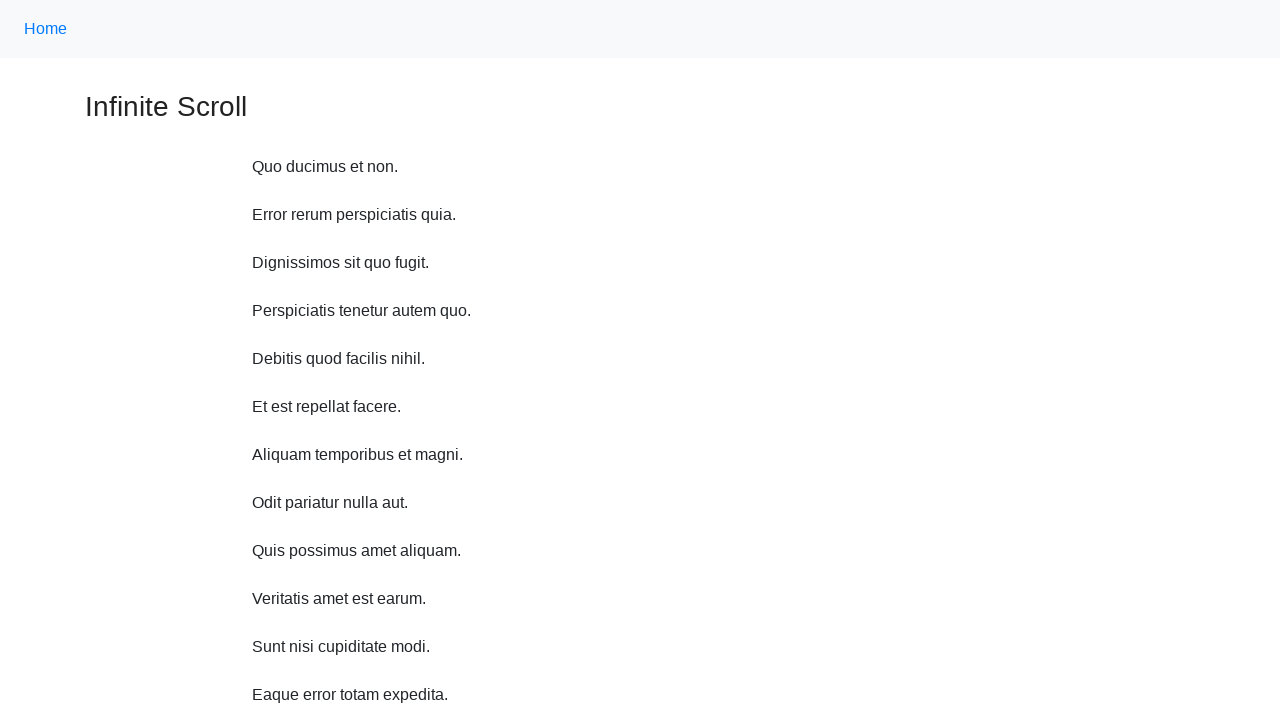

Waited 1000ms before scrolling up
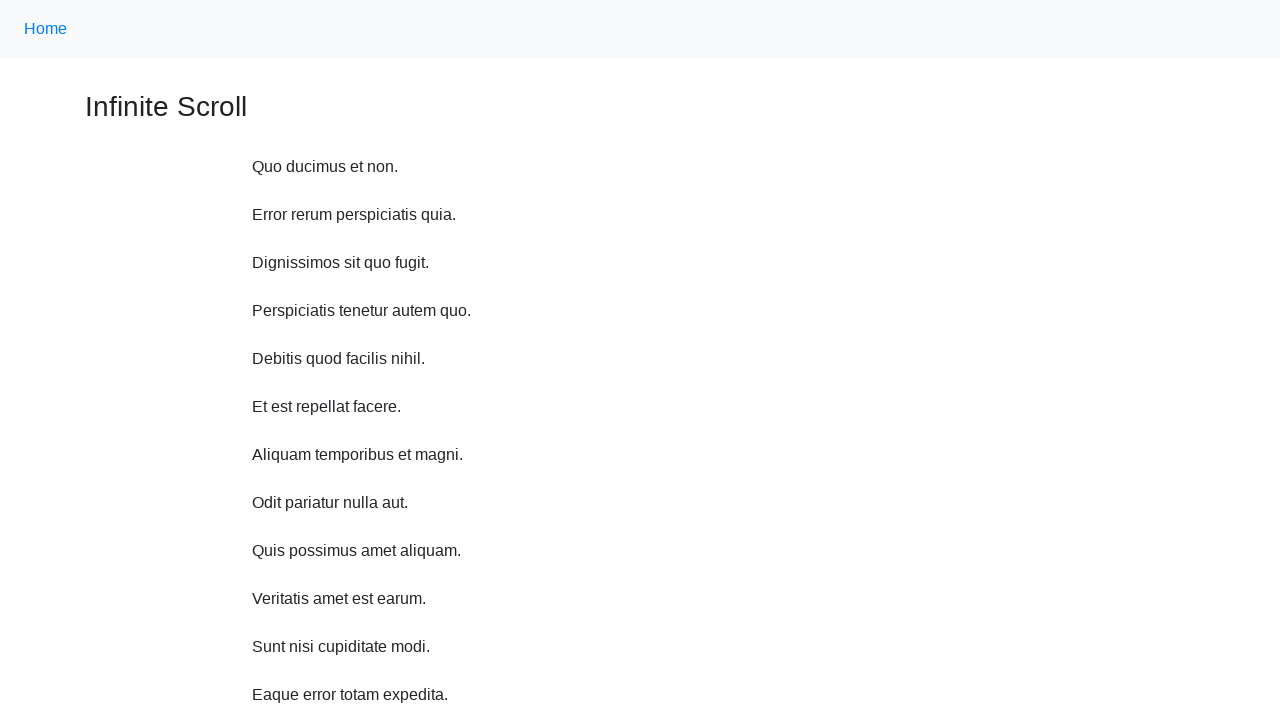

Scrolled up 750 pixels (iteration 6/10)
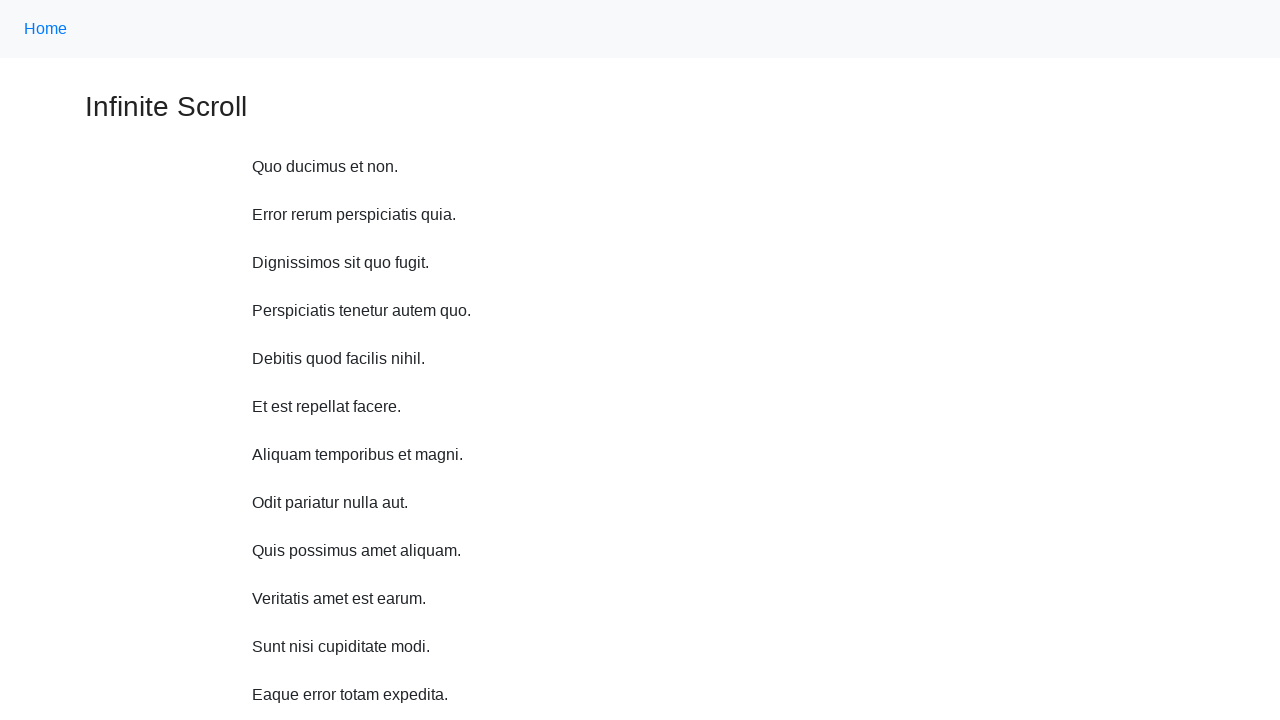

Waited 1000ms before scrolling up
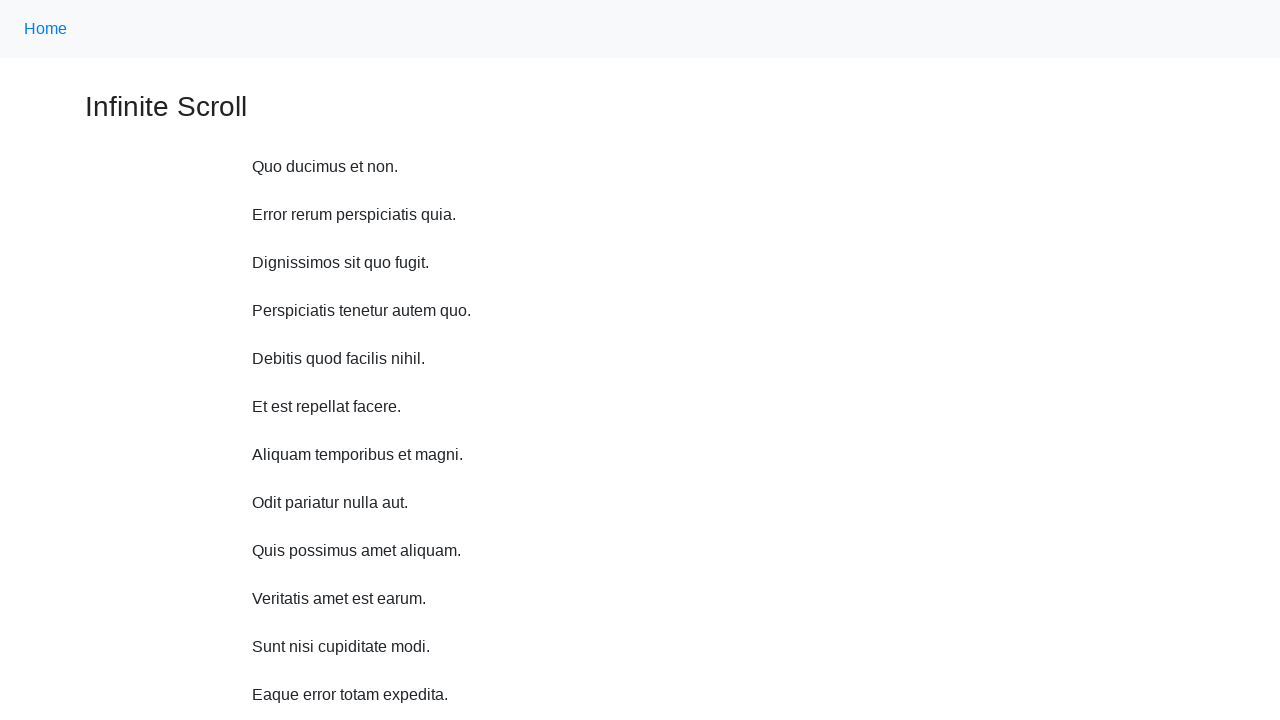

Scrolled up 750 pixels (iteration 7/10)
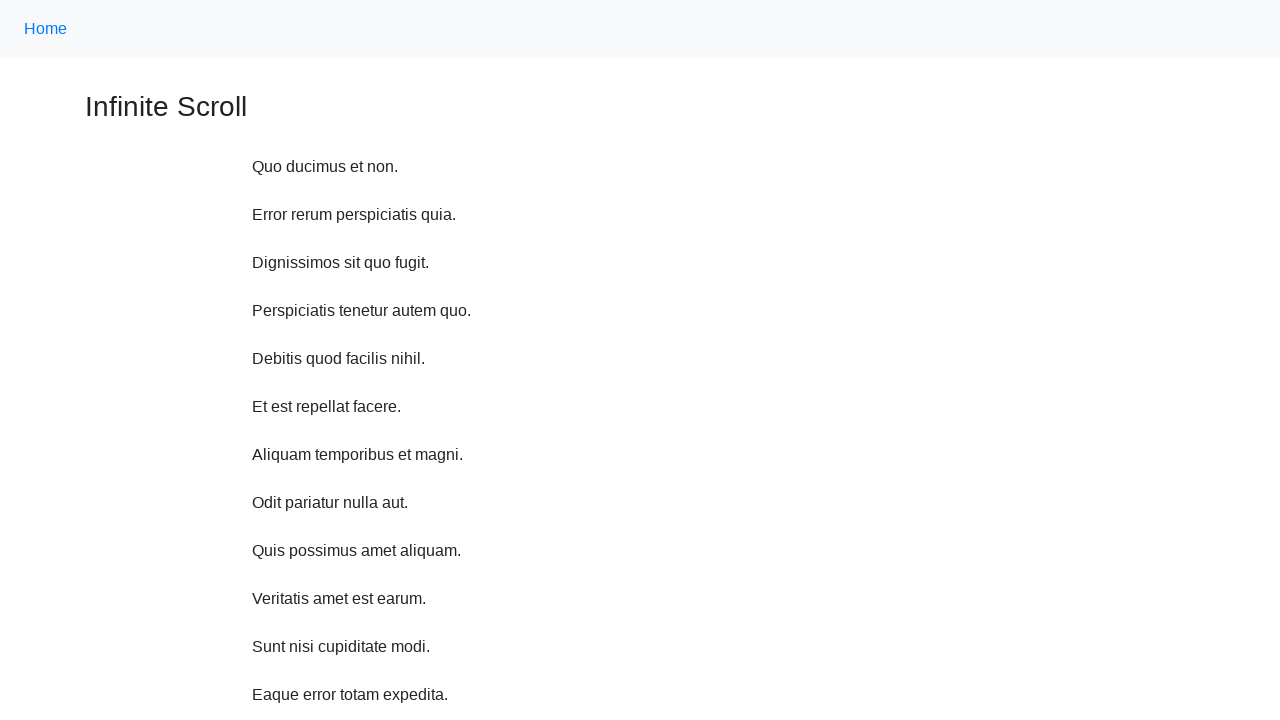

Waited 1000ms before scrolling up
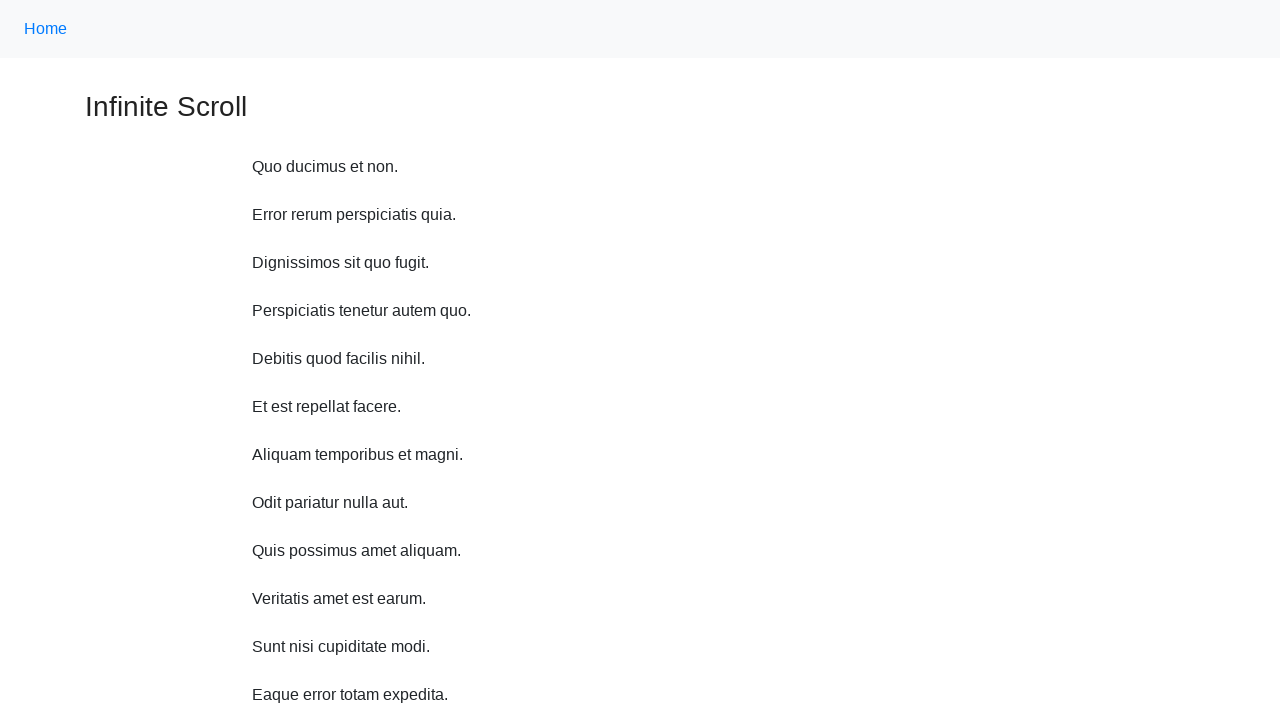

Scrolled up 750 pixels (iteration 8/10)
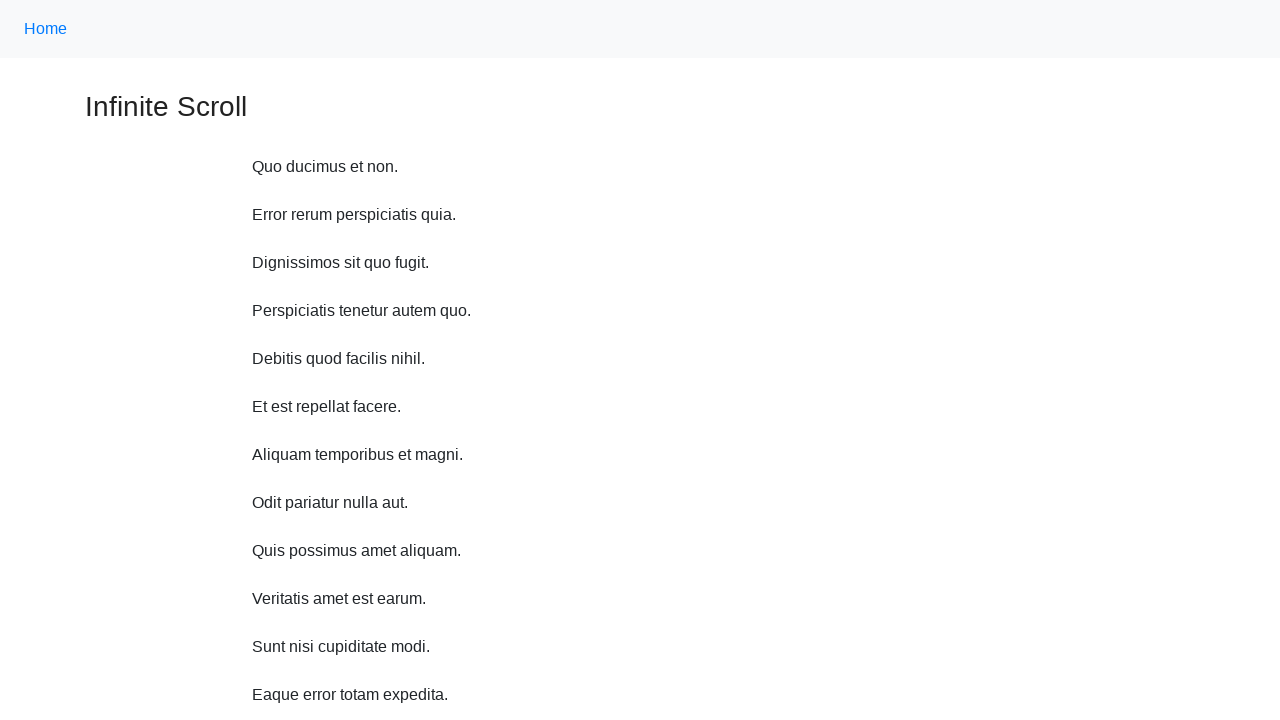

Waited 1000ms before scrolling up
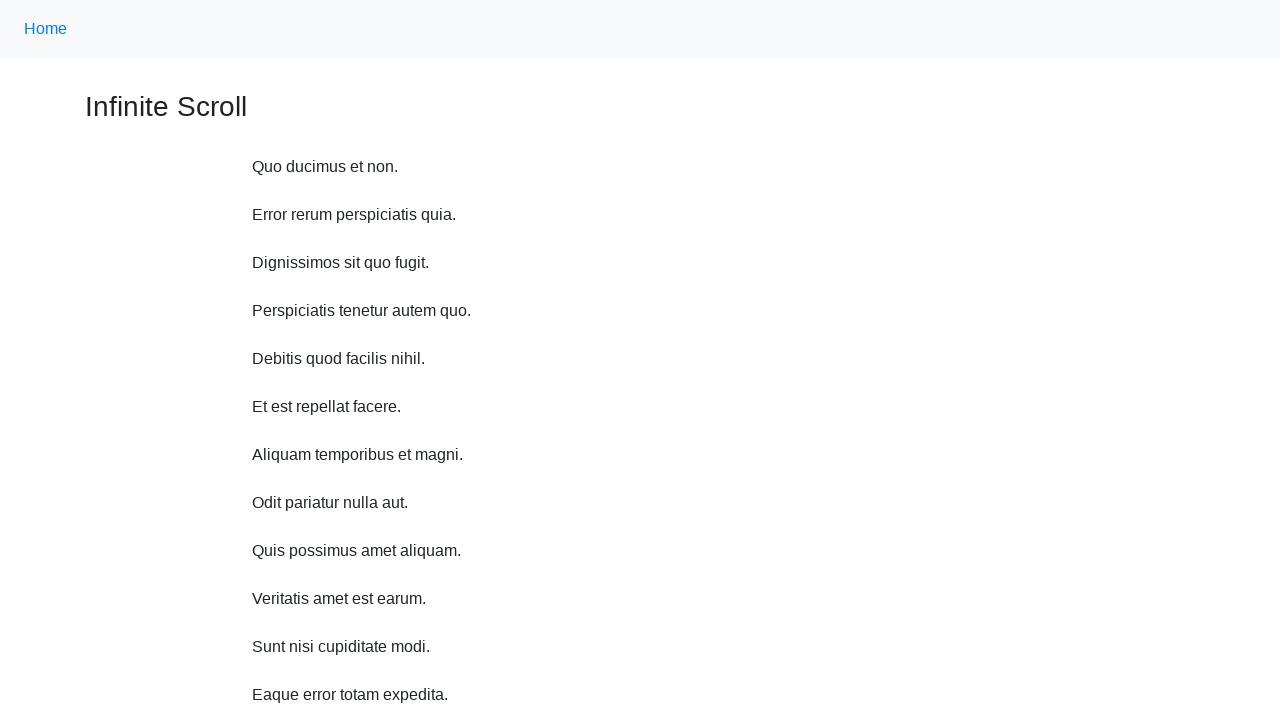

Scrolled up 750 pixels (iteration 9/10)
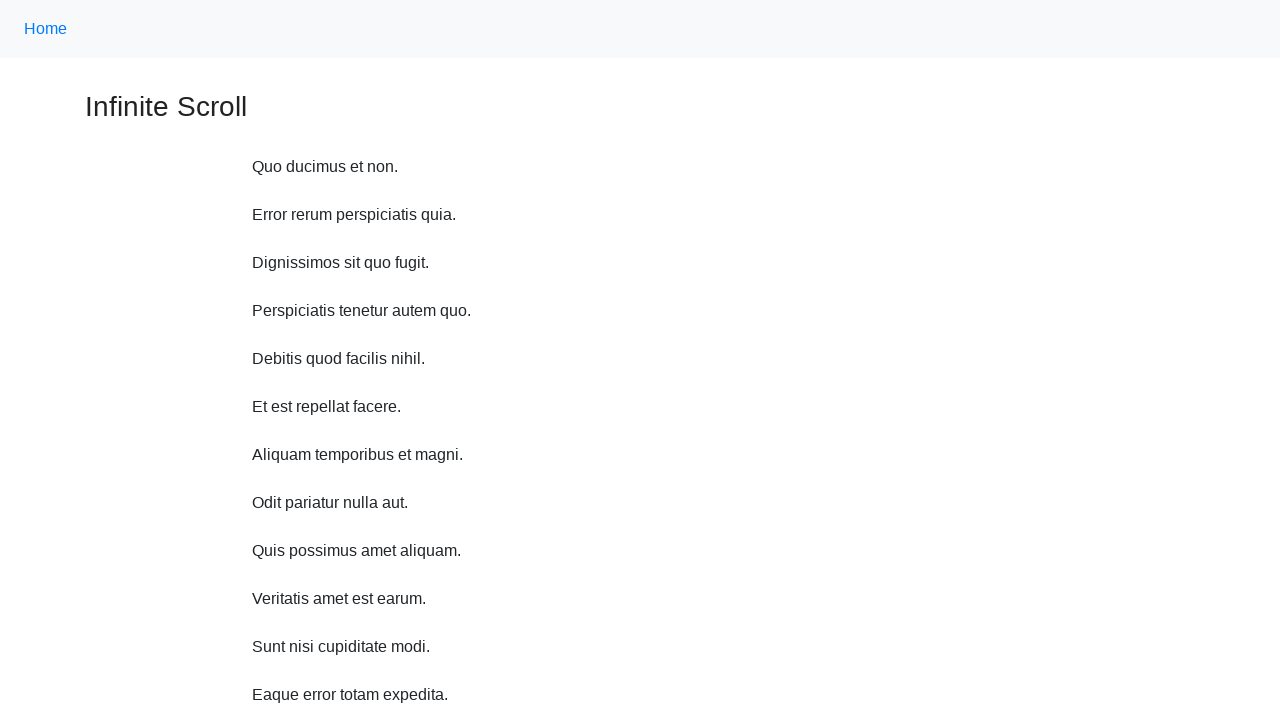

Waited 1000ms before scrolling up
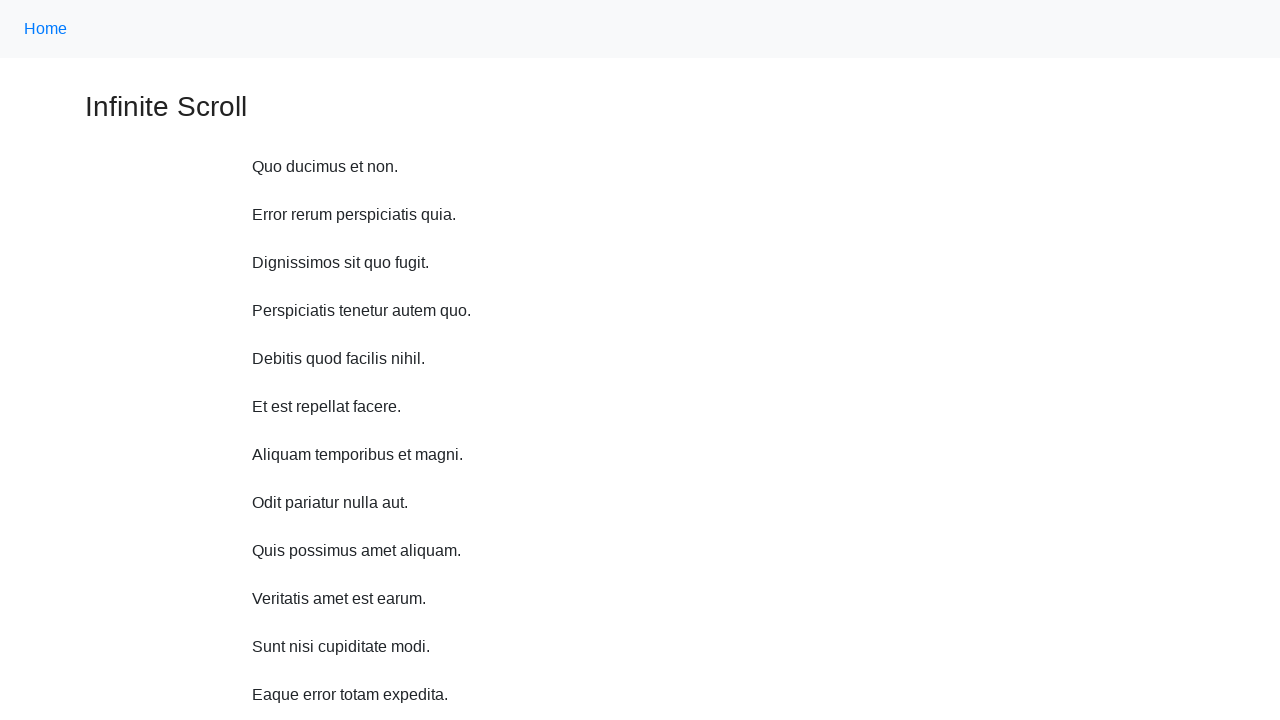

Scrolled up 750 pixels (iteration 10/10)
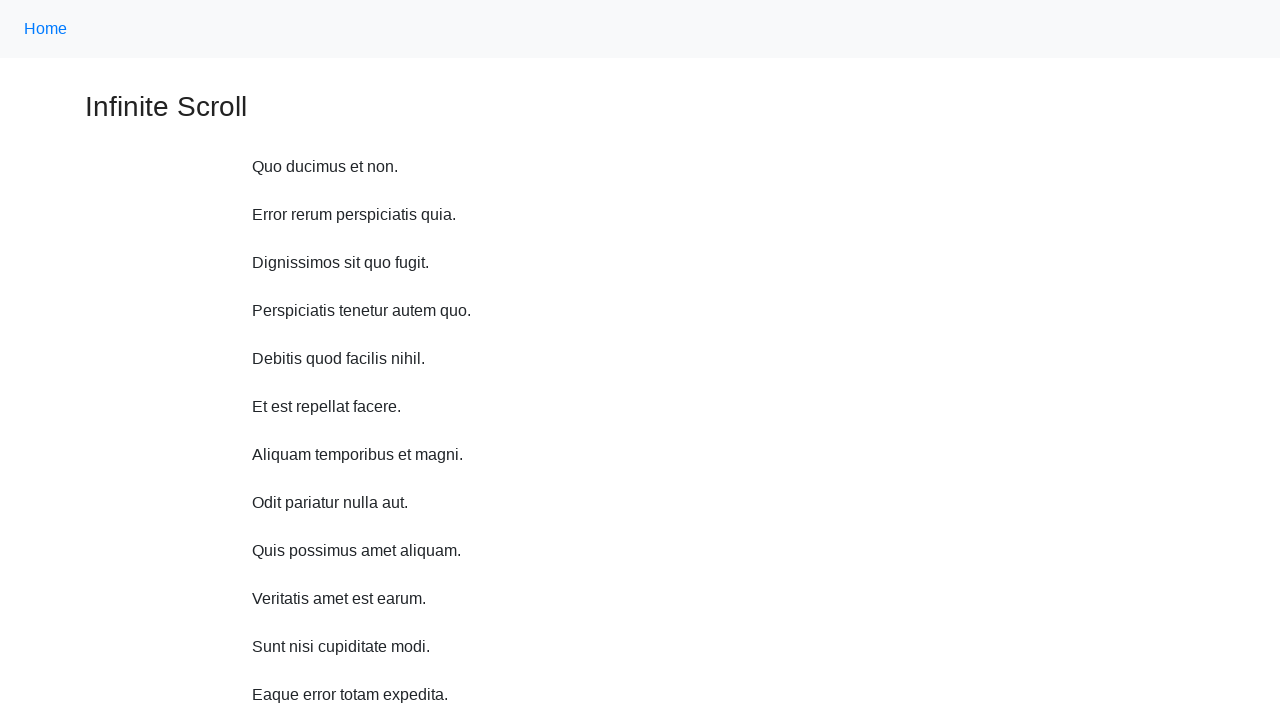

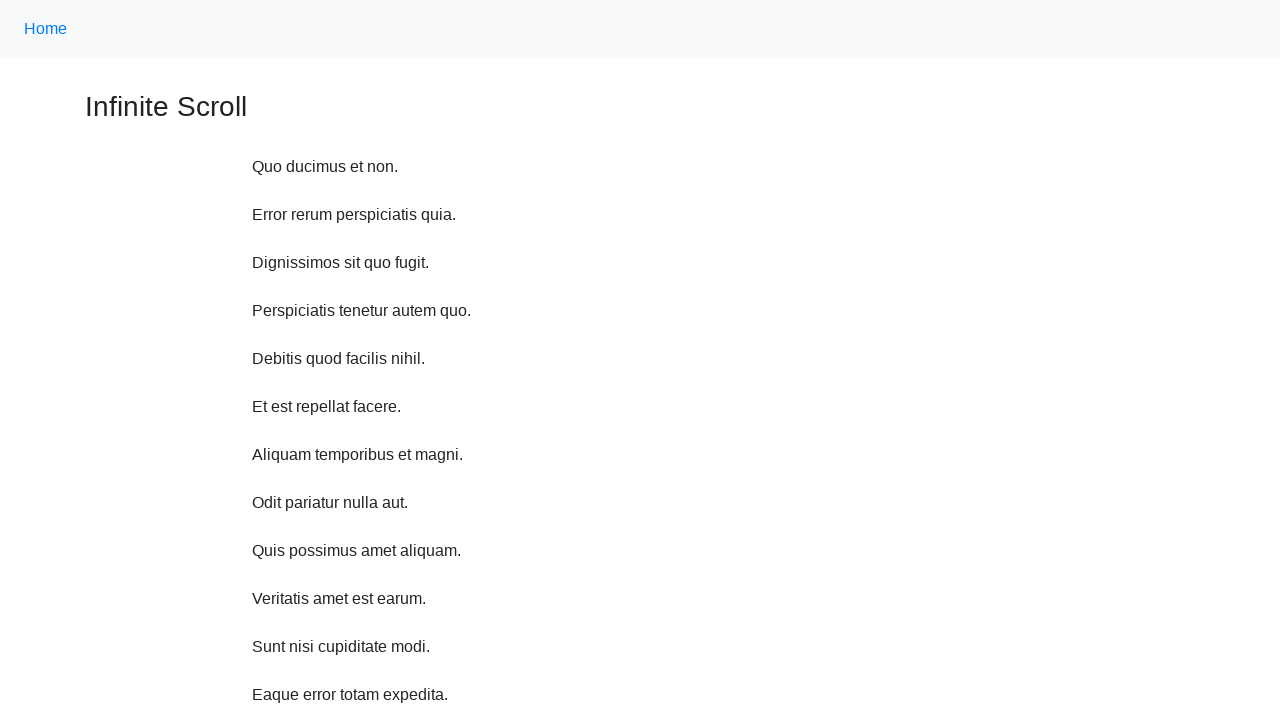